Navigates to a test automation practice page and finds all links on the page to verify they are present and accessible.

Starting URL: https://testautomationpractice.blogspot.com/

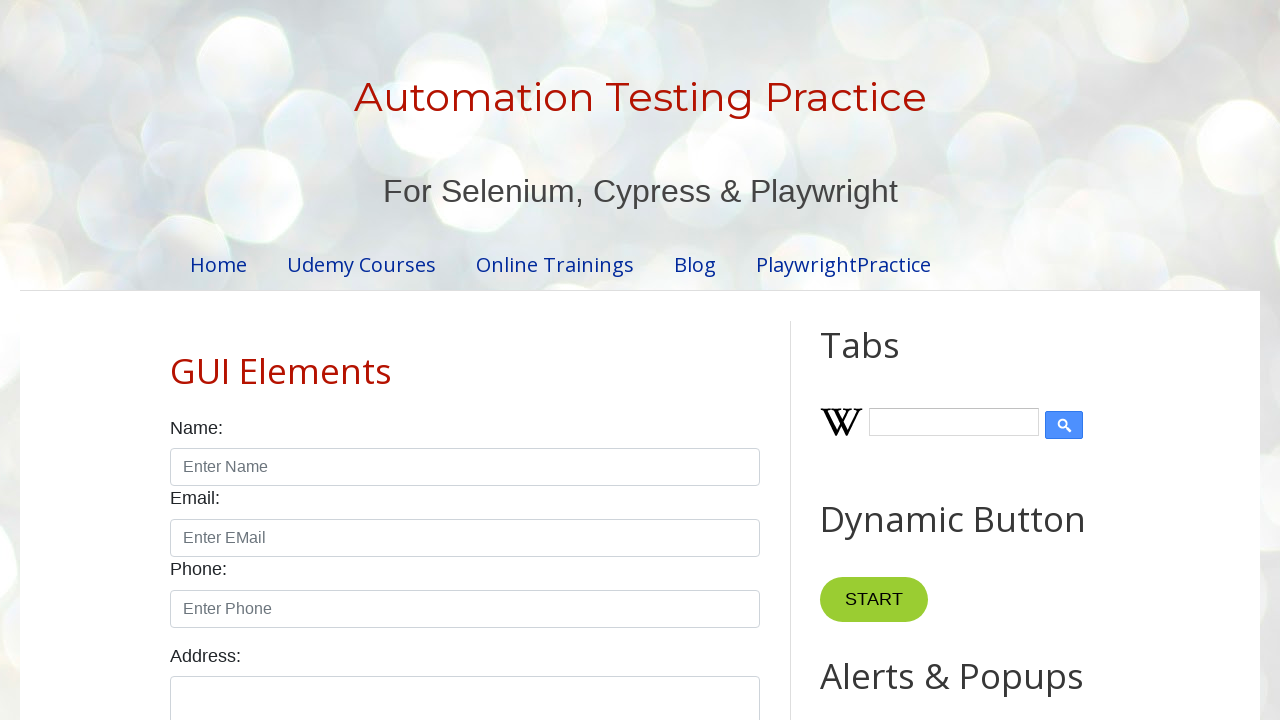

Navigated to test automation practice page
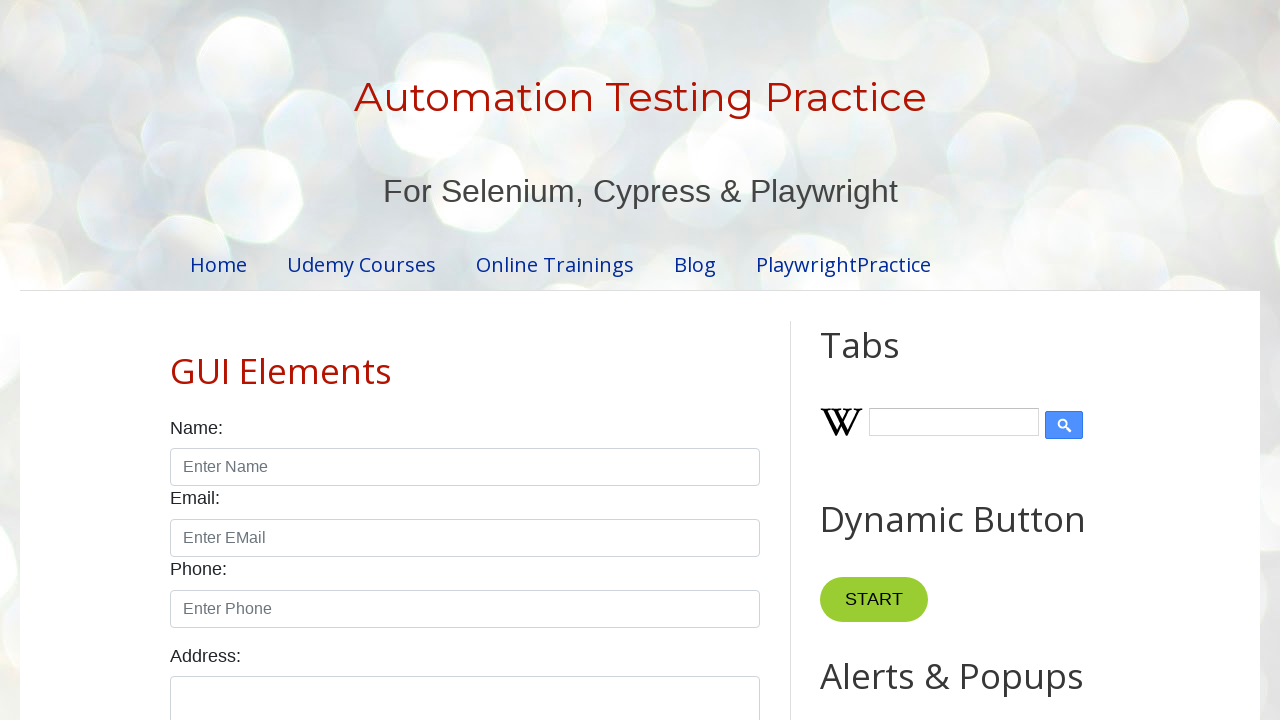

Page loaded (domcontentloaded state reached)
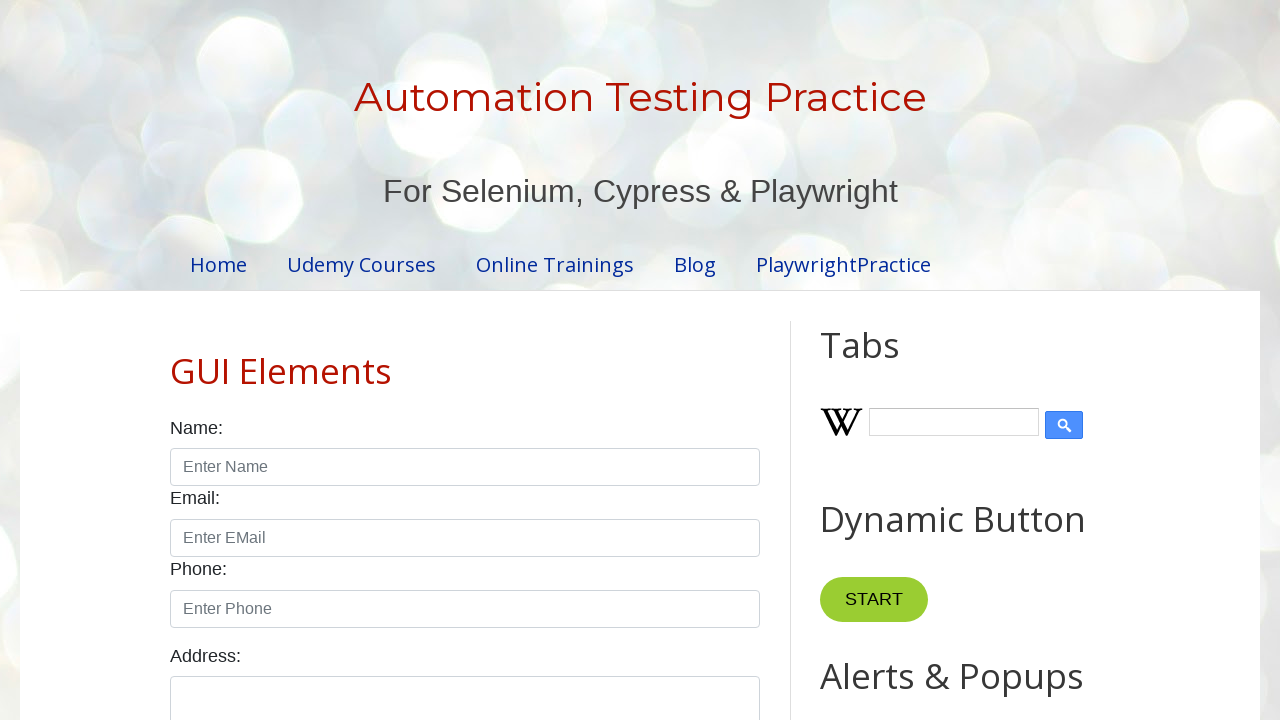

Found all links on the page - total count: 34
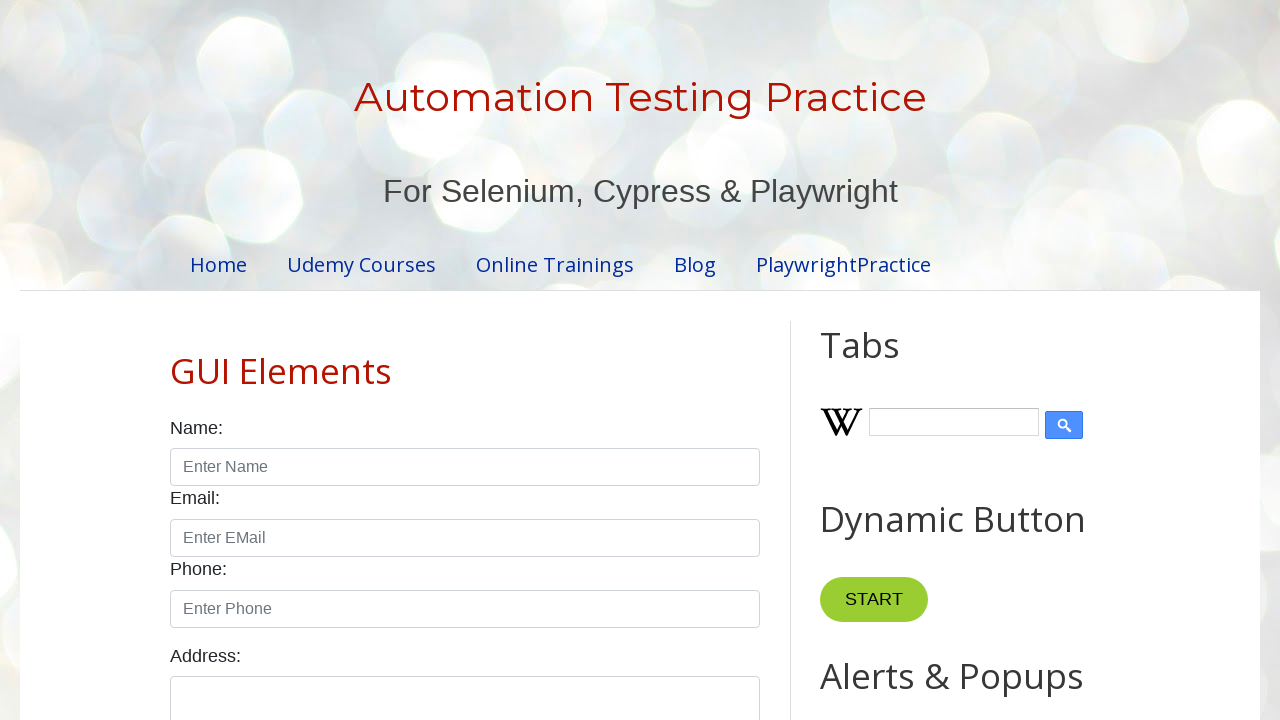

Retrieved href attribute from link: http://testautomationpractice.blogspot.com/
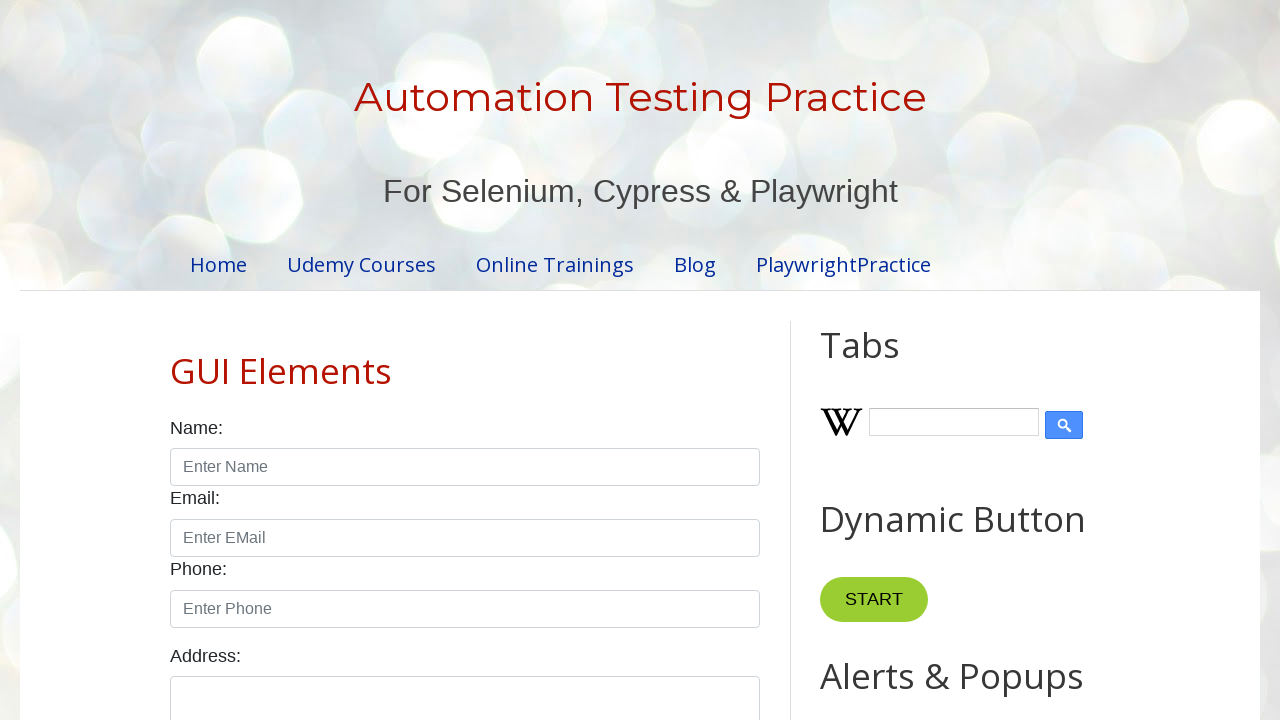

Verified accessible link: http://testautomationpractice.blogspot.com/
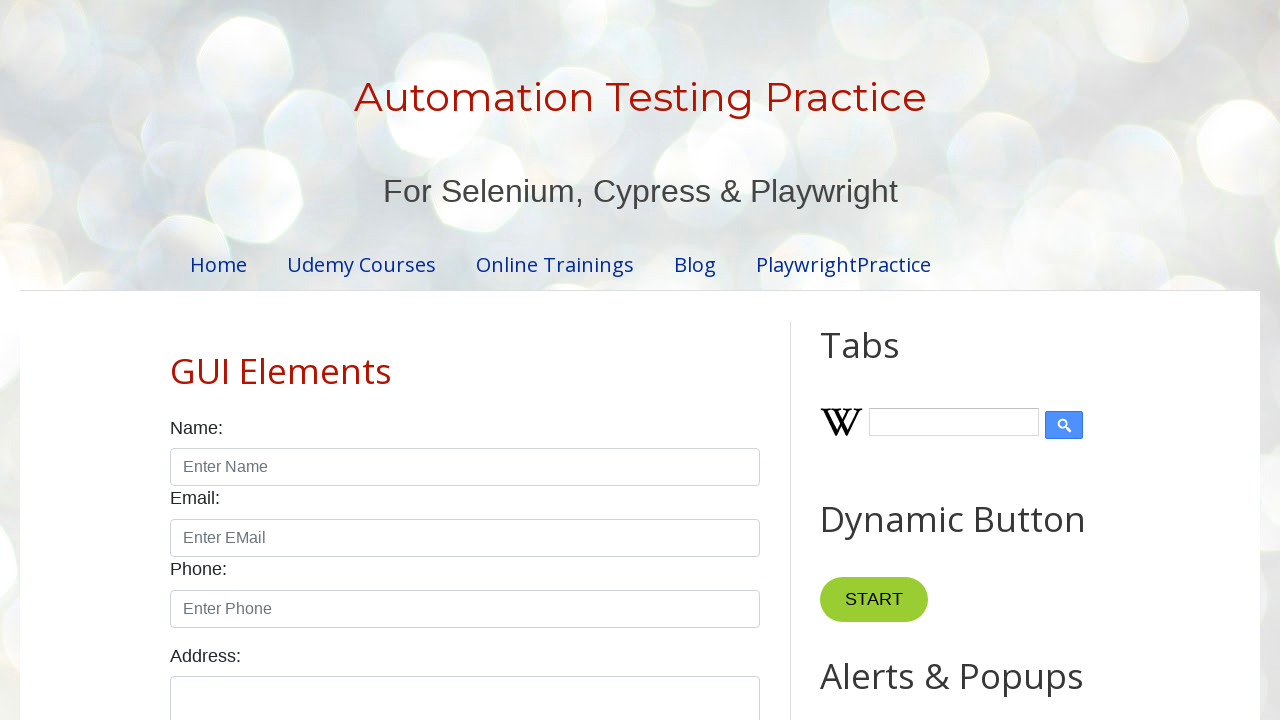

Retrieved href attribute from link: https://www.pavanonlinetrainings.com/p/udemy-courses.html
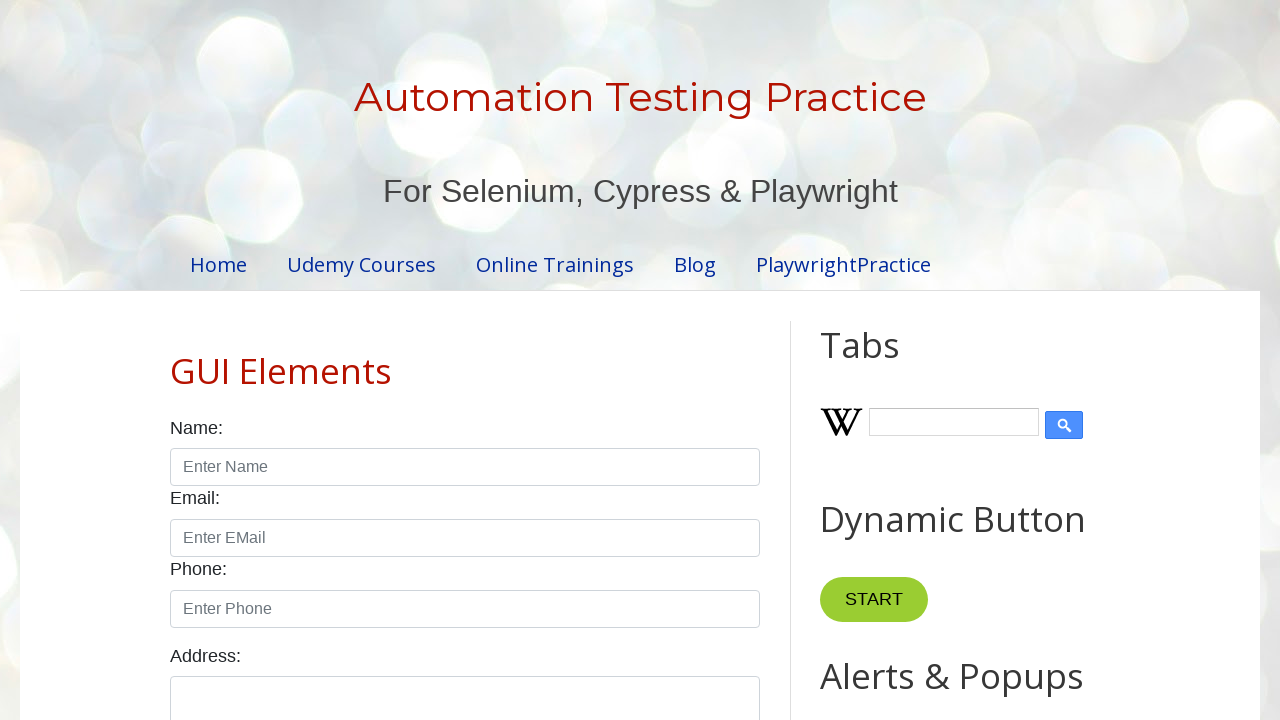

Verified accessible link: https://www.pavanonlinetrainings.com/p/udemy-courses.html
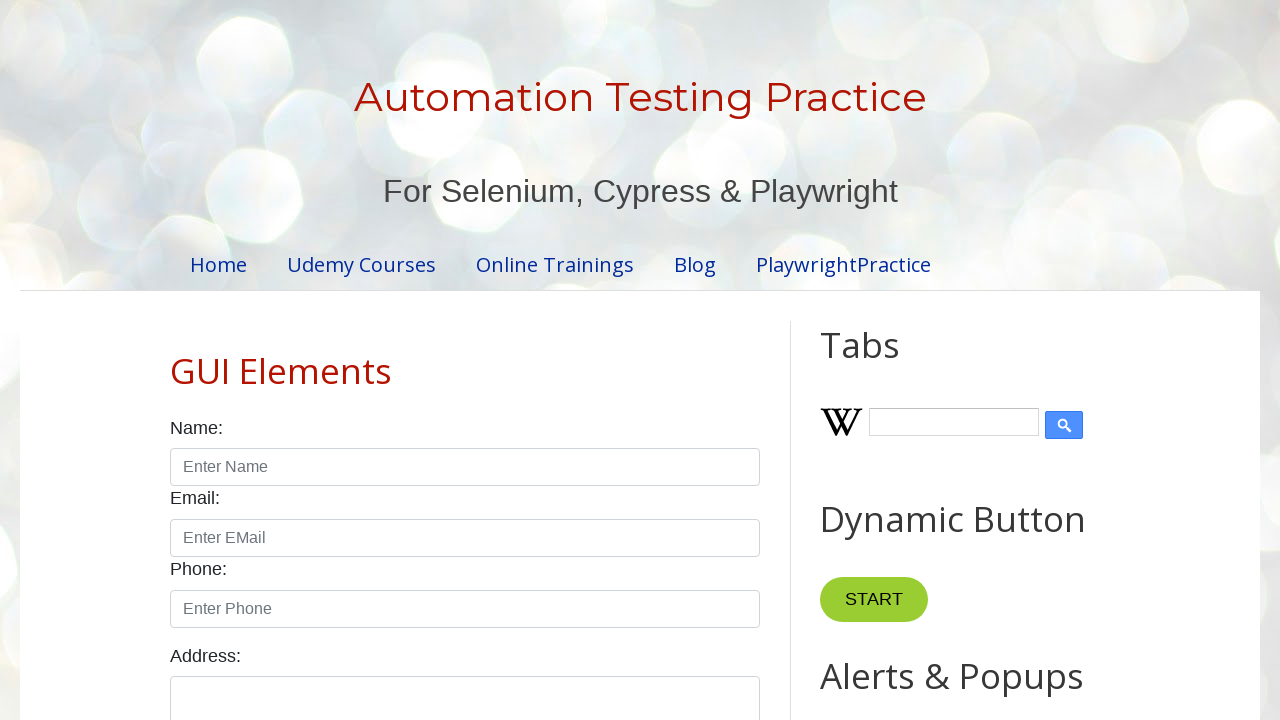

Retrieved href attribute from link: https://www.pavanonlinetrainings.com/
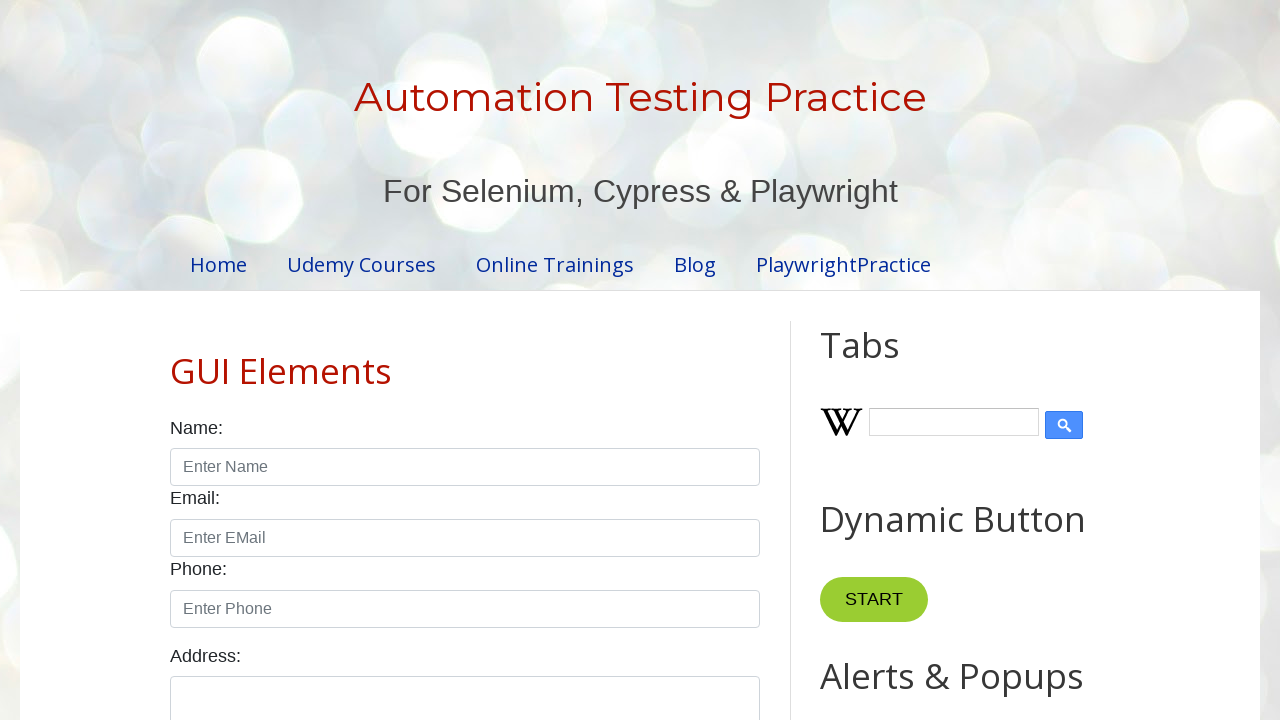

Verified accessible link: https://www.pavanonlinetrainings.com/
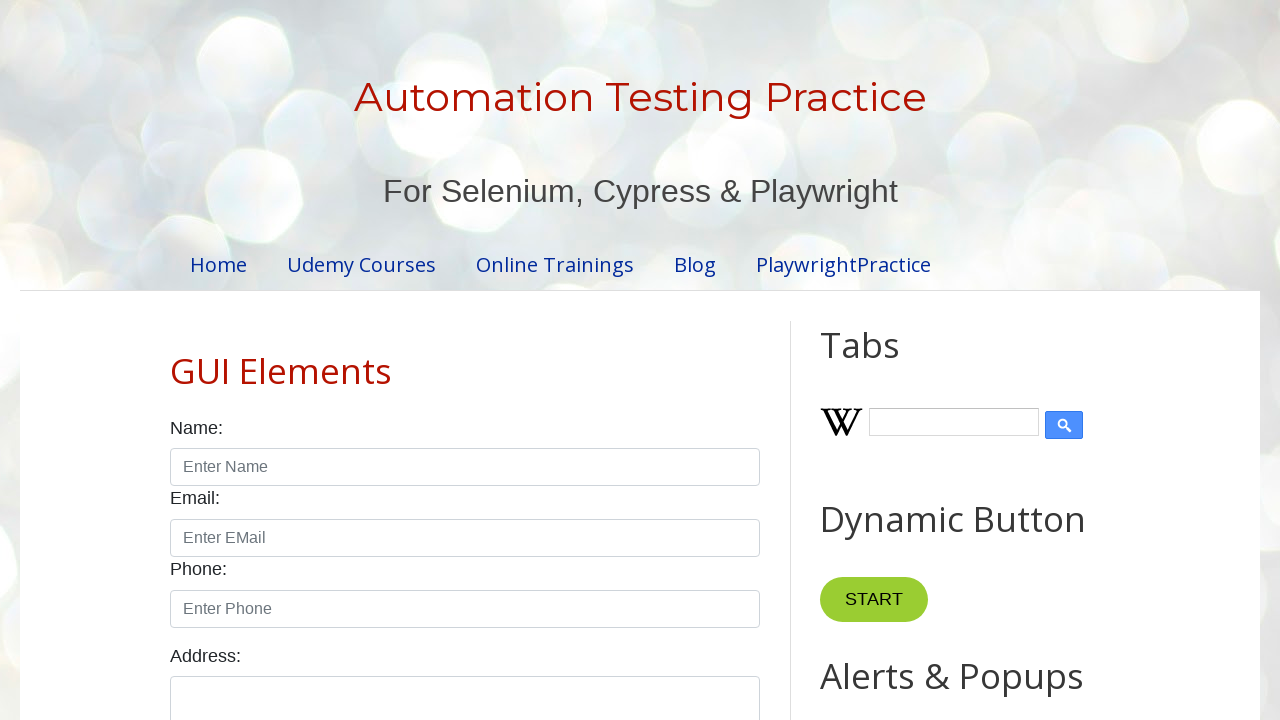

Retrieved href attribute from link: https://www.pavantestingtools.com/
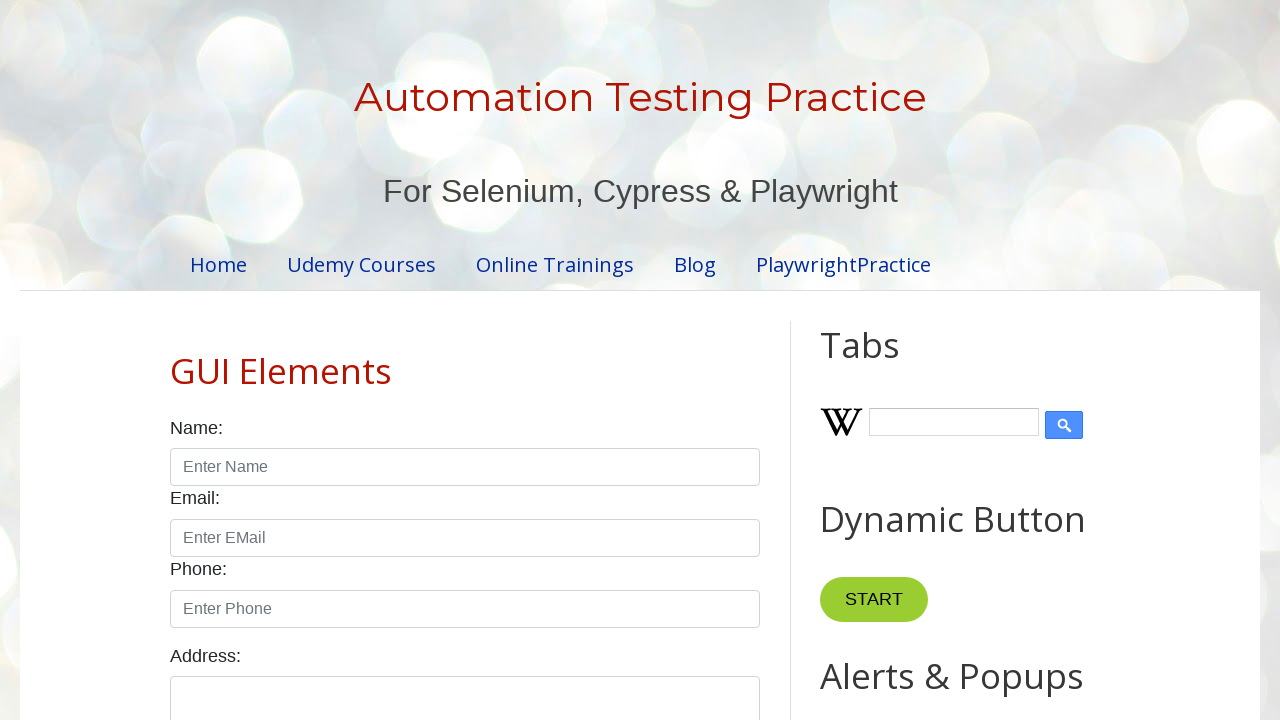

Verified accessible link: https://www.pavantestingtools.com/
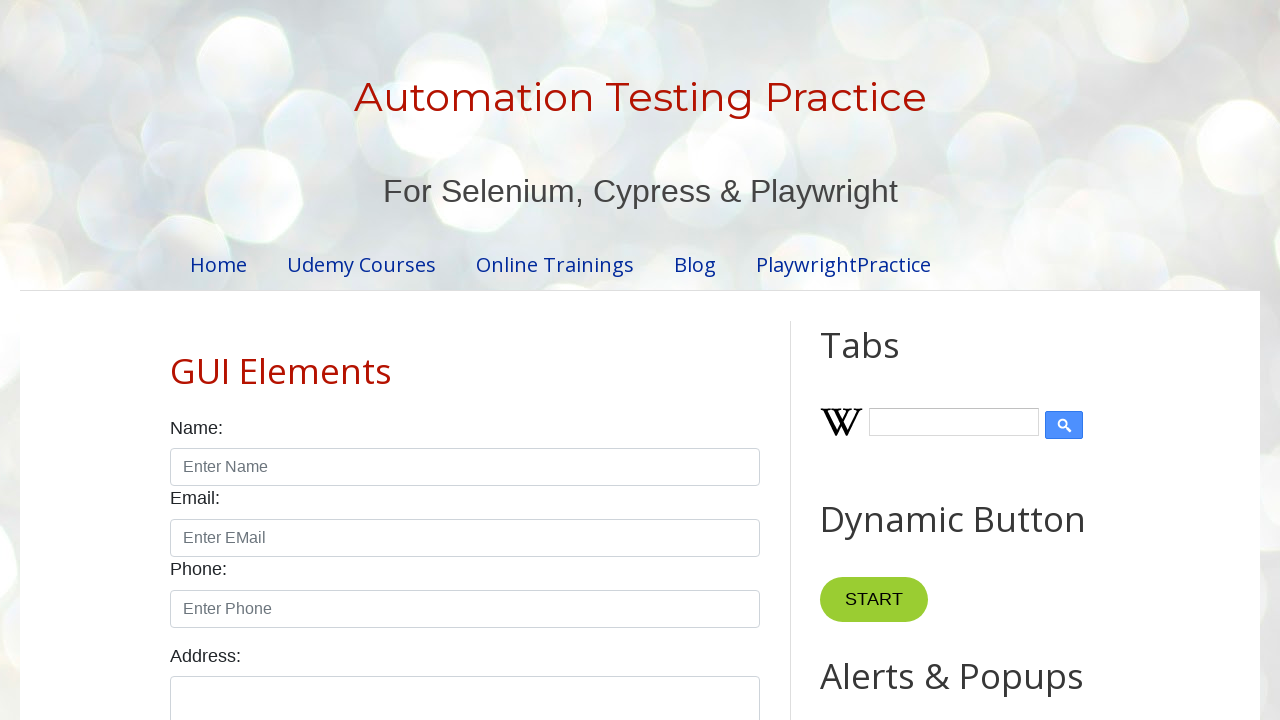

Retrieved href attribute from link: https://testautomationpractice.blogspot.com/p/playwrightpractice.html
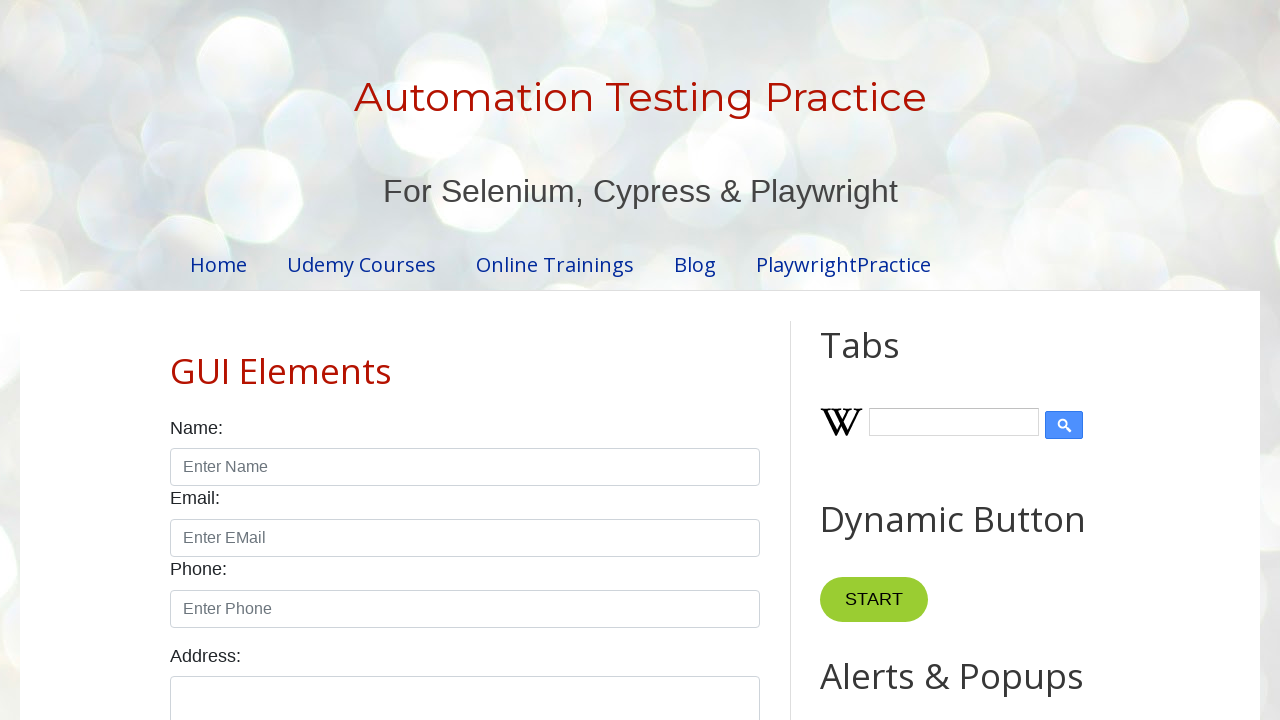

Verified accessible link: https://testautomationpractice.blogspot.com/p/playwrightpractice.html
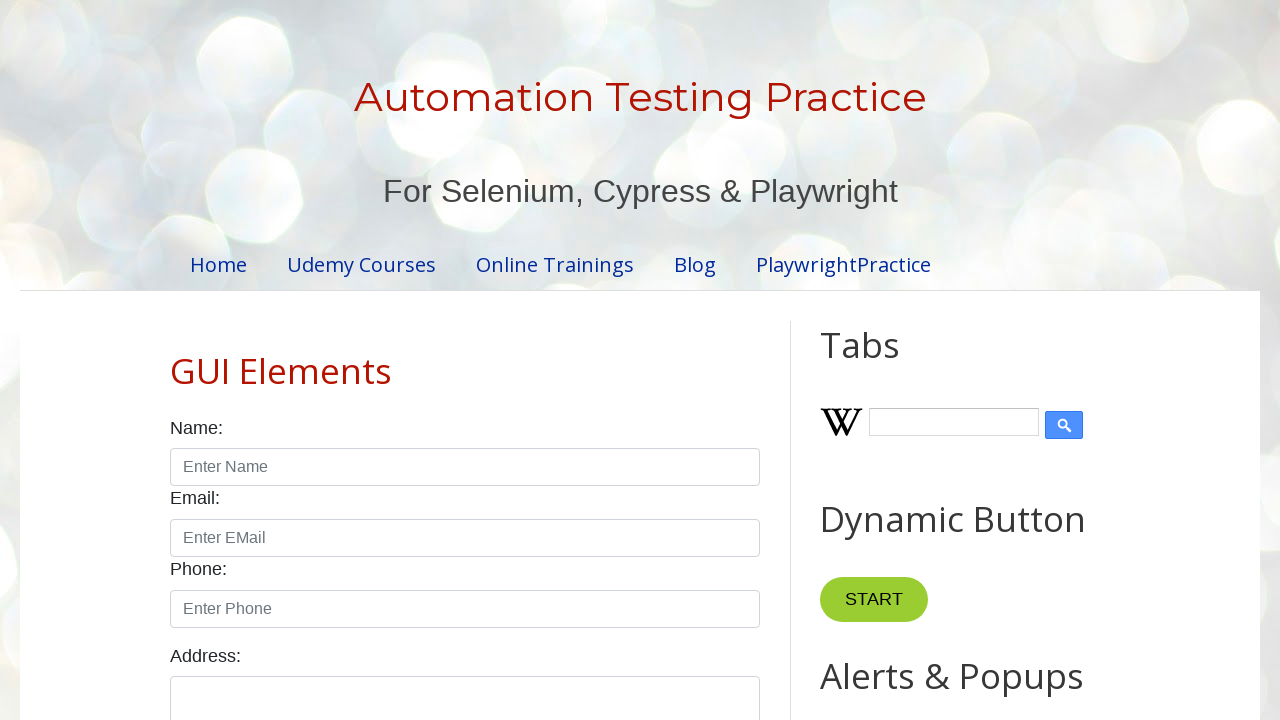

Retrieved href attribute from link: None
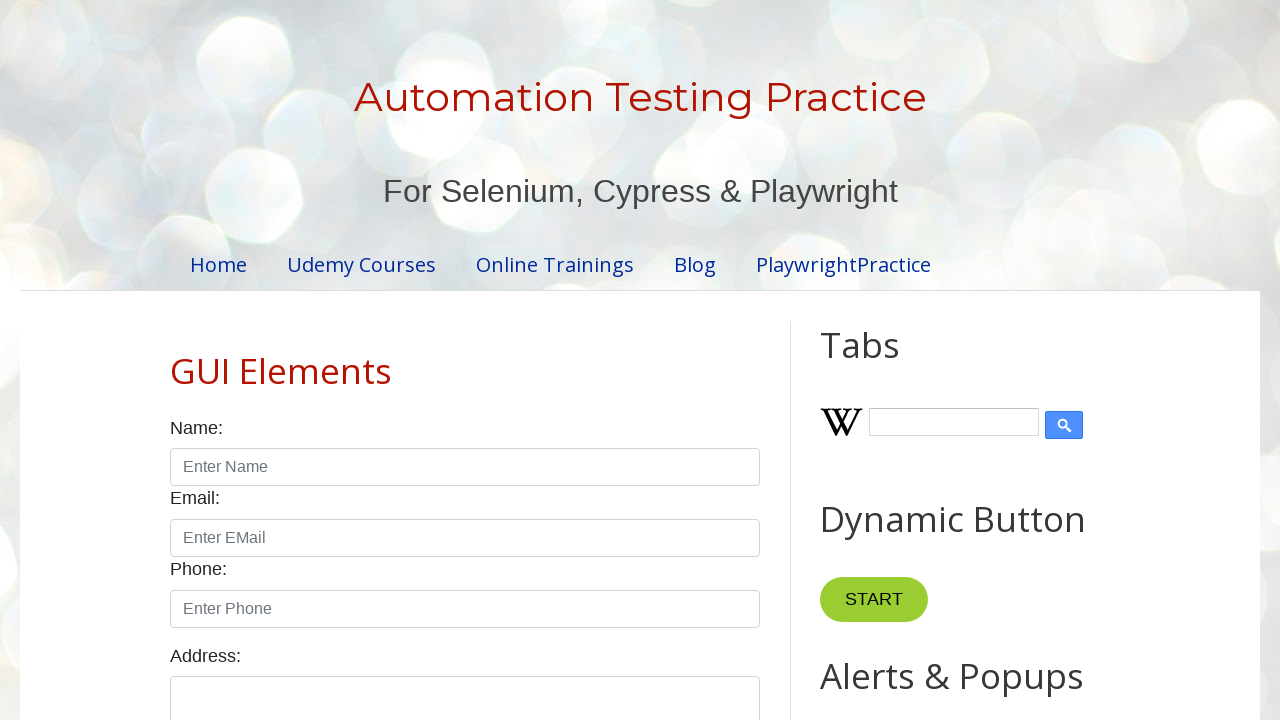

Retrieved href attribute from link: https://testautomationpractice.blogspot.com/2018/09/automation-form.html
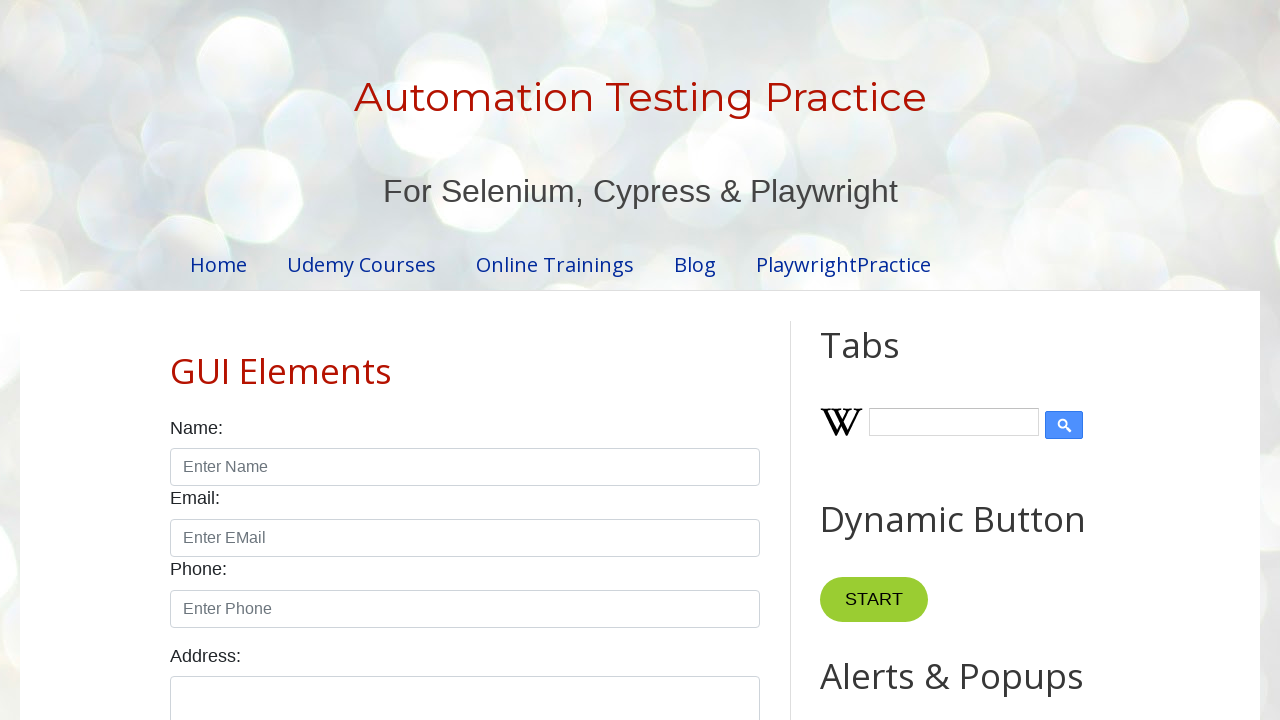

Verified accessible link: https://testautomationpractice.blogspot.com/2018/09/automation-form.html
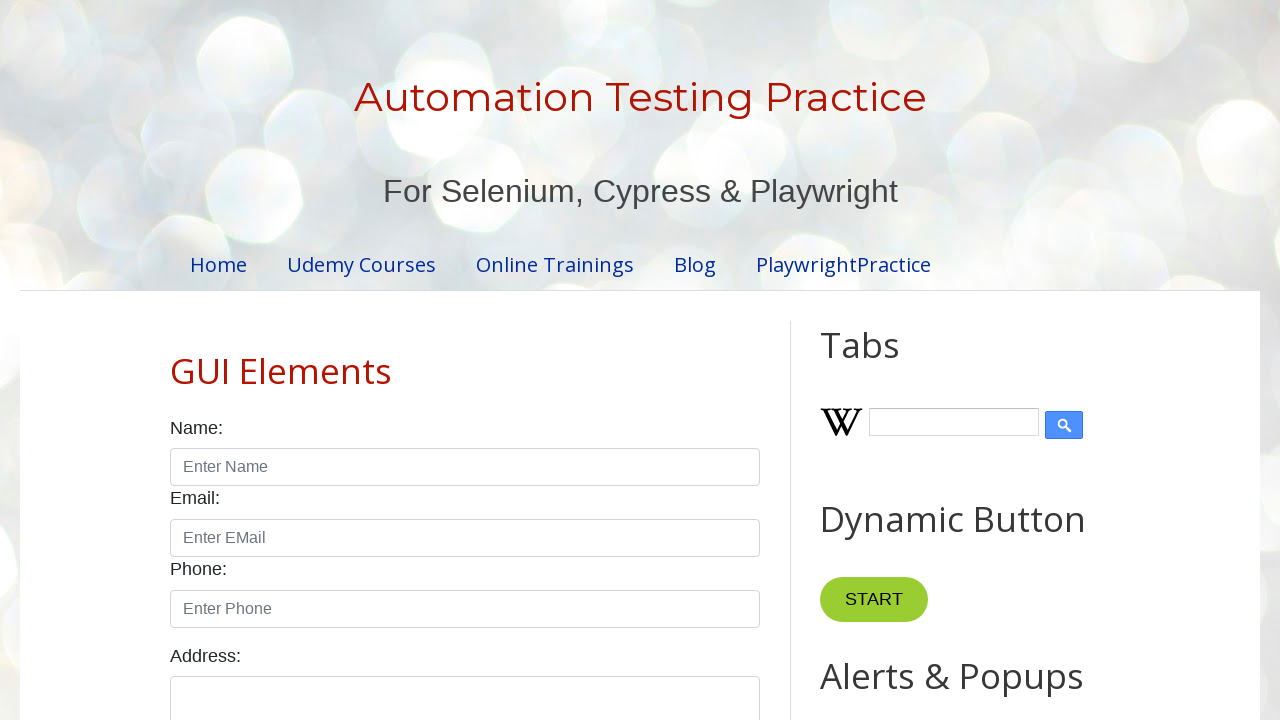

Retrieved href attribute from link: https://testautomationpractice.blogspot.com/
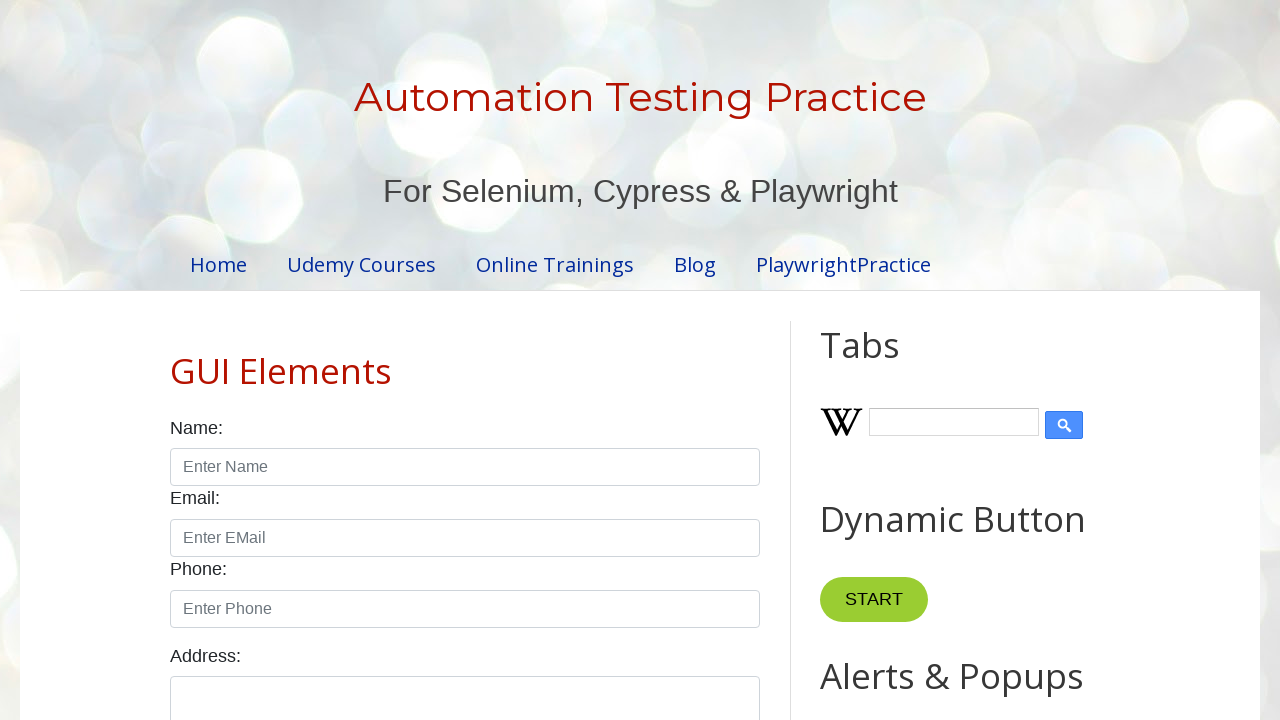

Verified accessible link: https://testautomationpractice.blogspot.com/
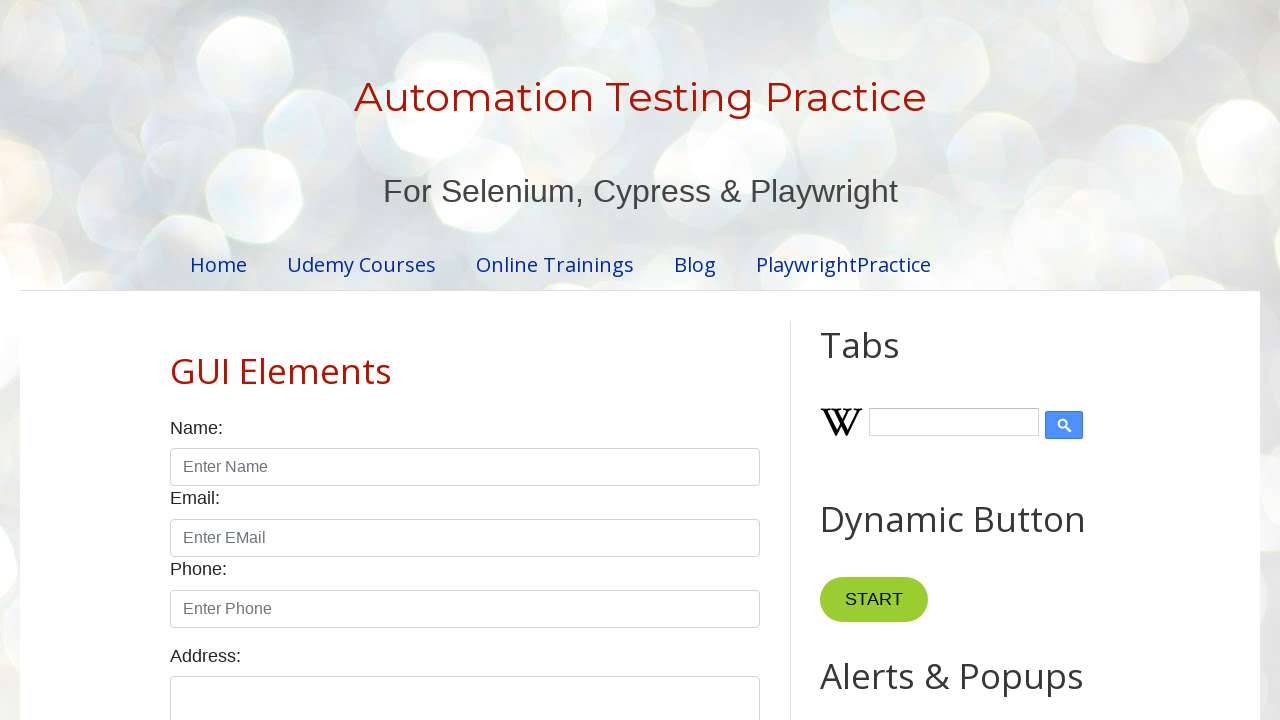

Retrieved href attribute from link: https://testautomationpractice.blogspot.com/feeds/posts/default
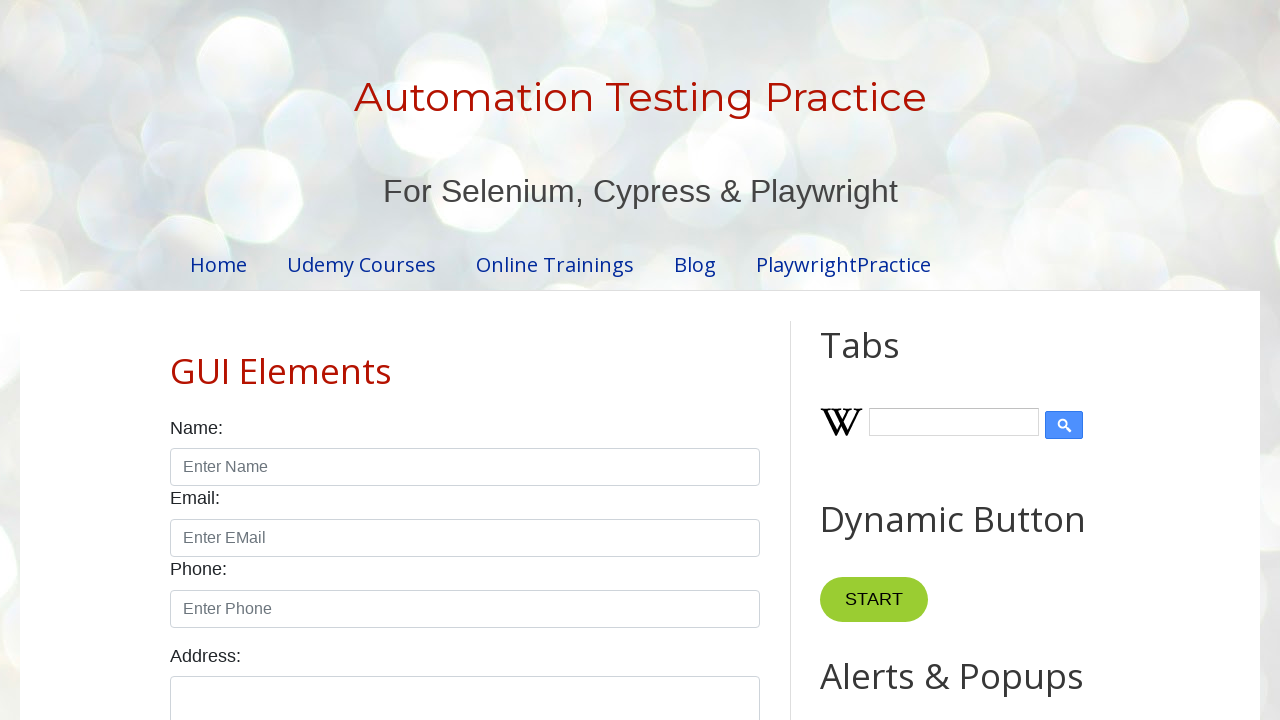

Verified accessible link: https://testautomationpractice.blogspot.com/feeds/posts/default
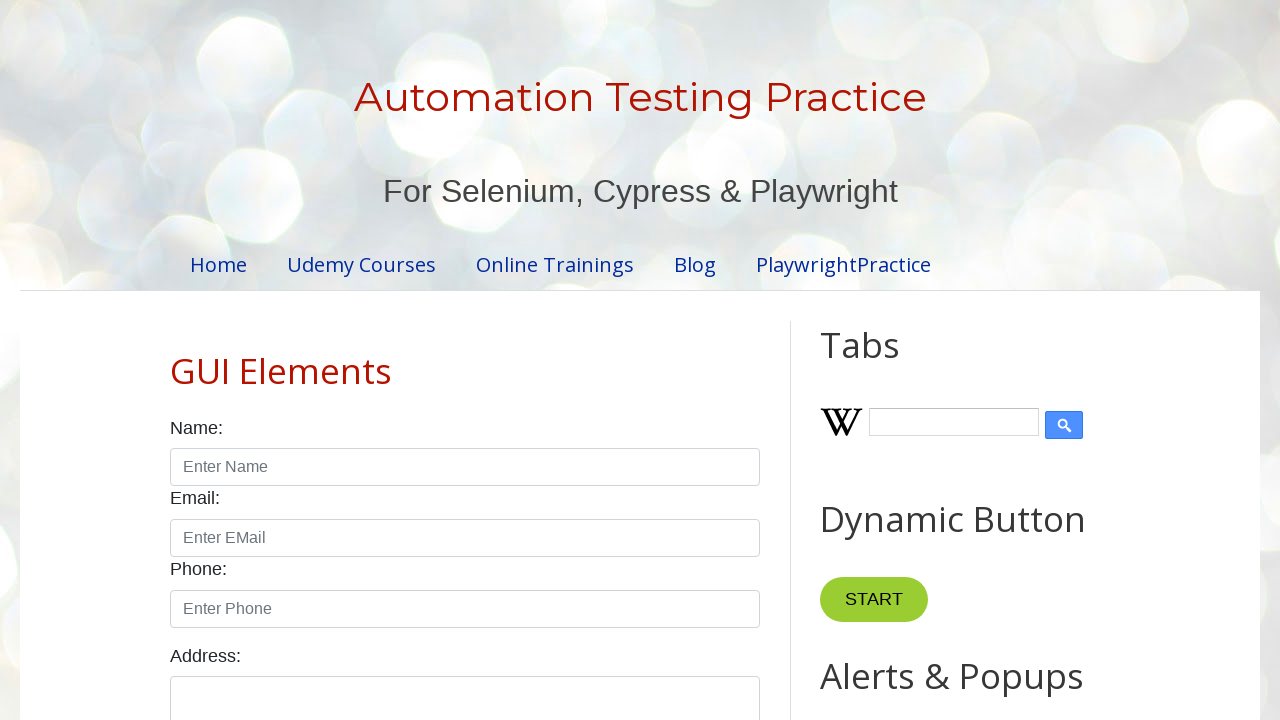

Retrieved href attribute from link: #
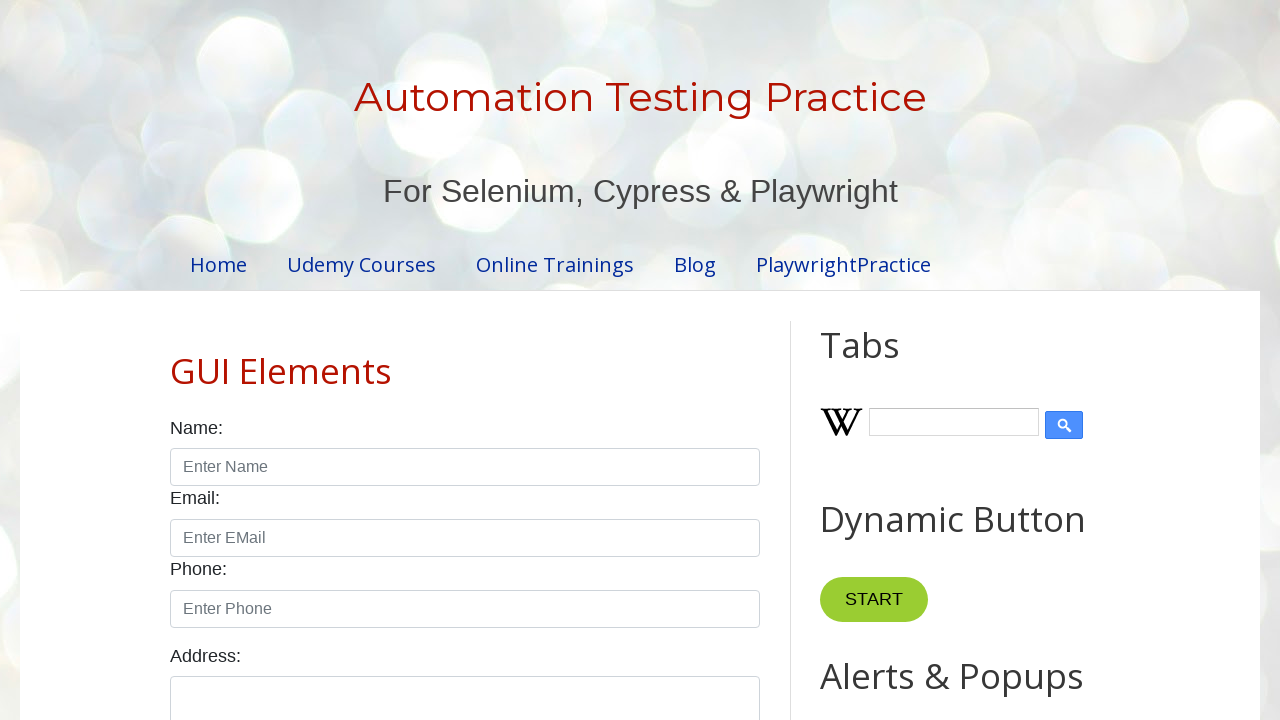

Retrieved href attribute from link: #
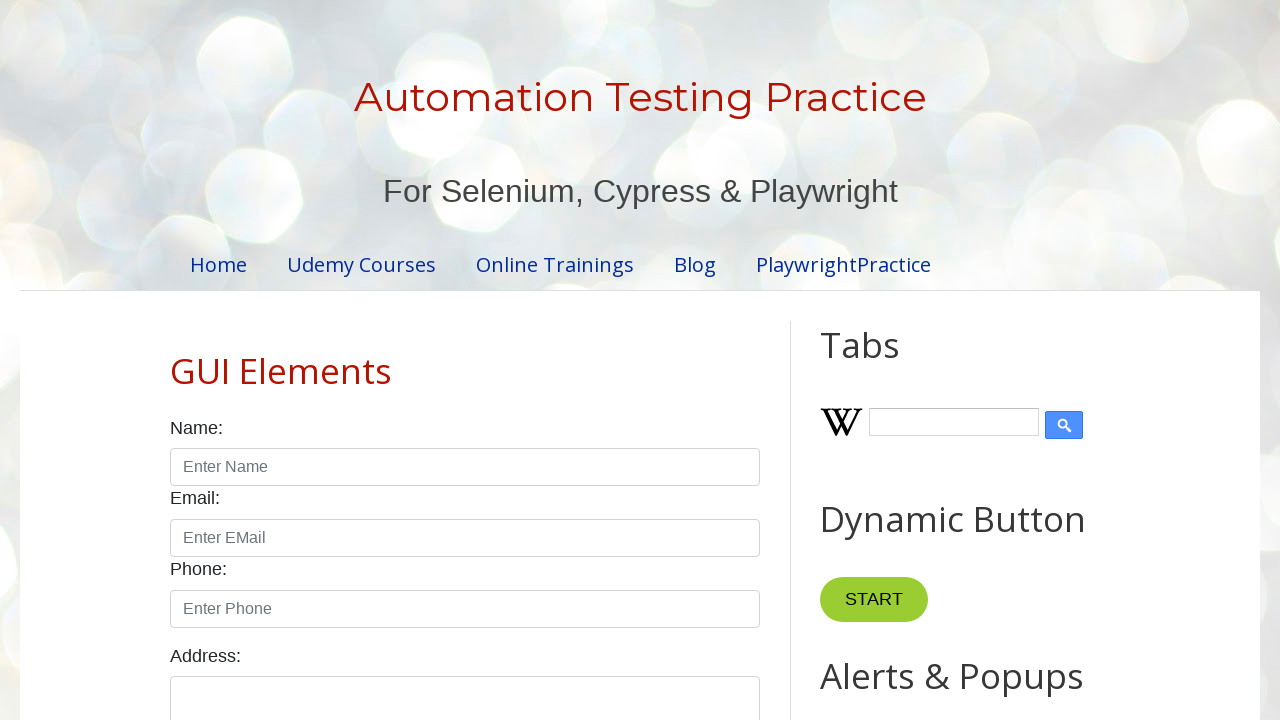

Retrieved href attribute from link: #
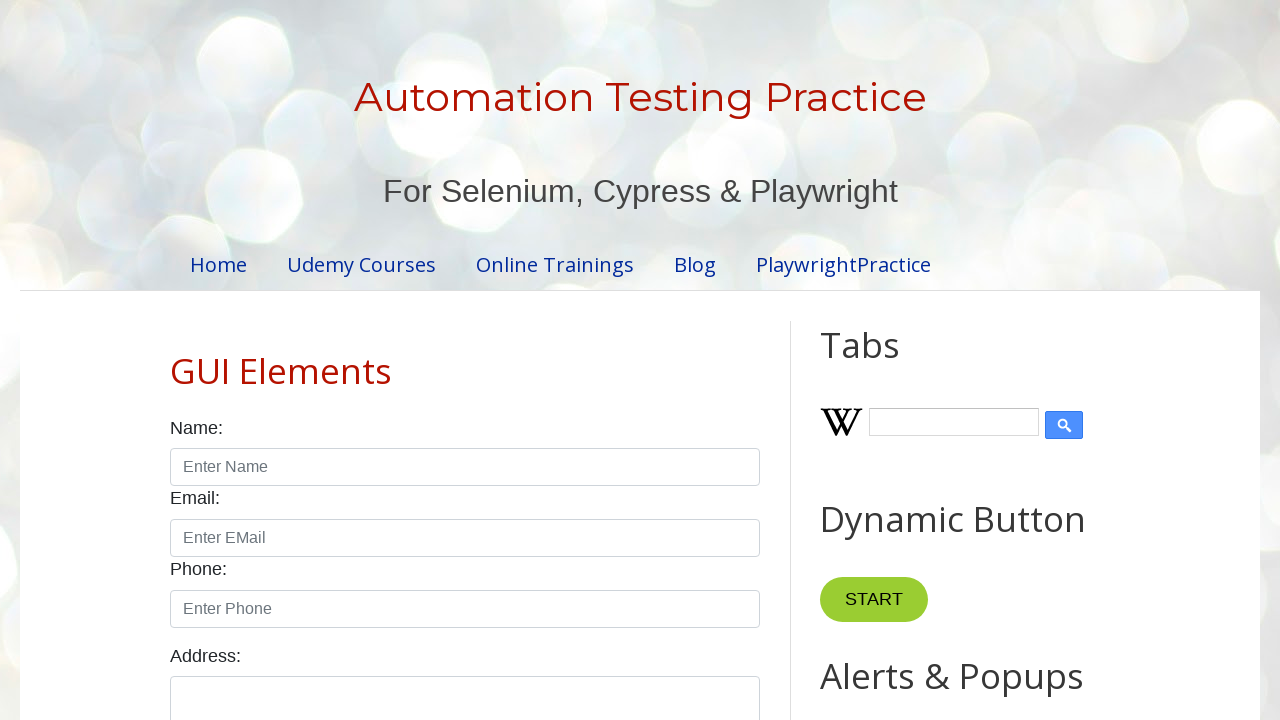

Retrieved href attribute from link: #
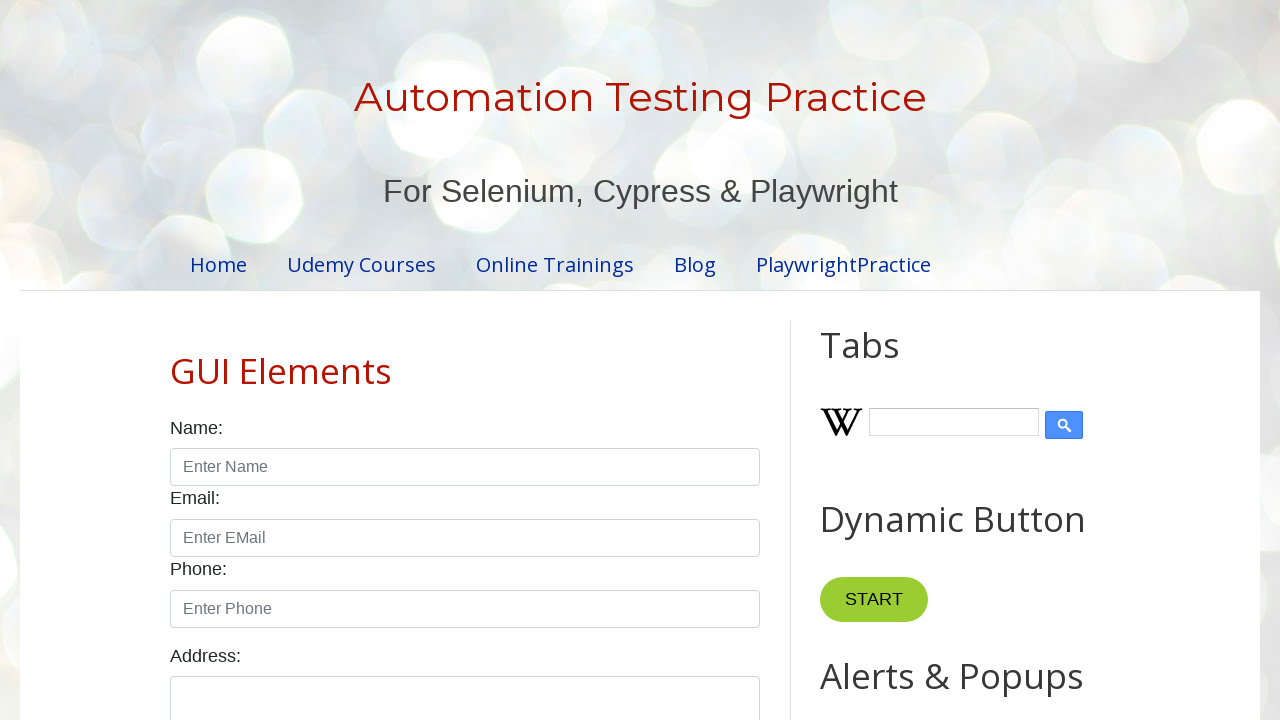

Retrieved href attribute from link: https://wikipedia.org/wiki/
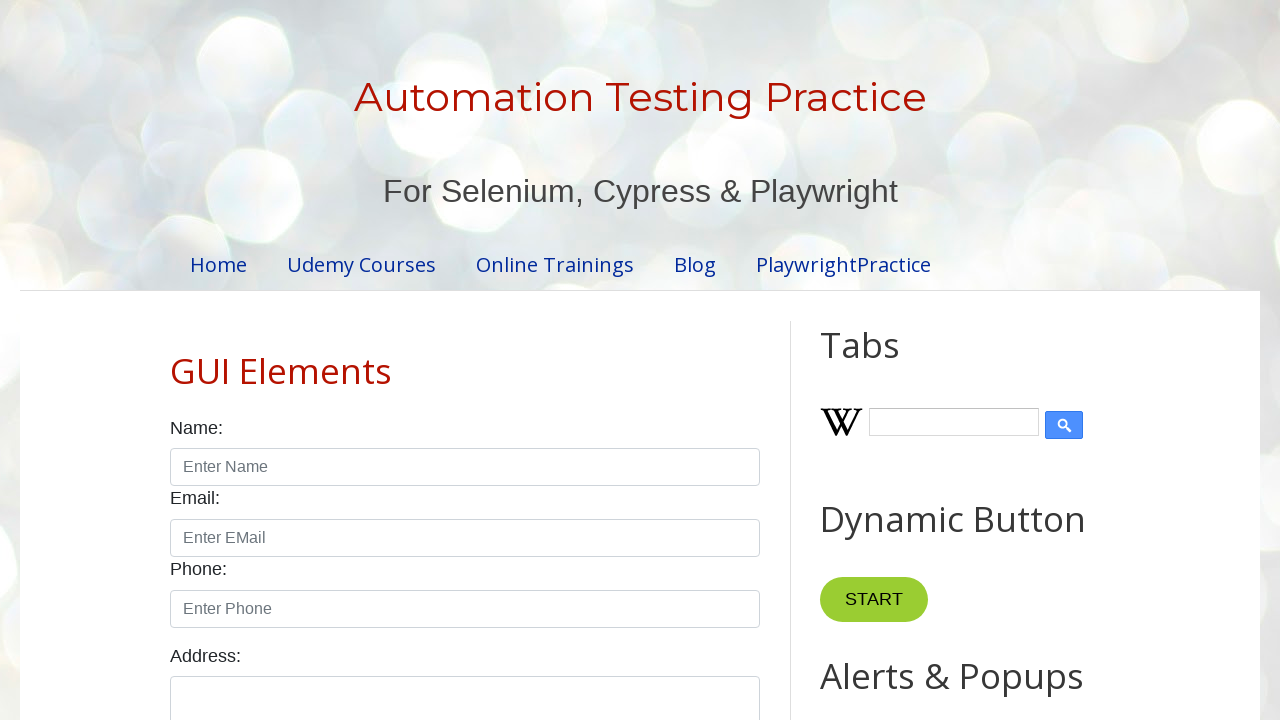

Verified accessible link: https://wikipedia.org/wiki/
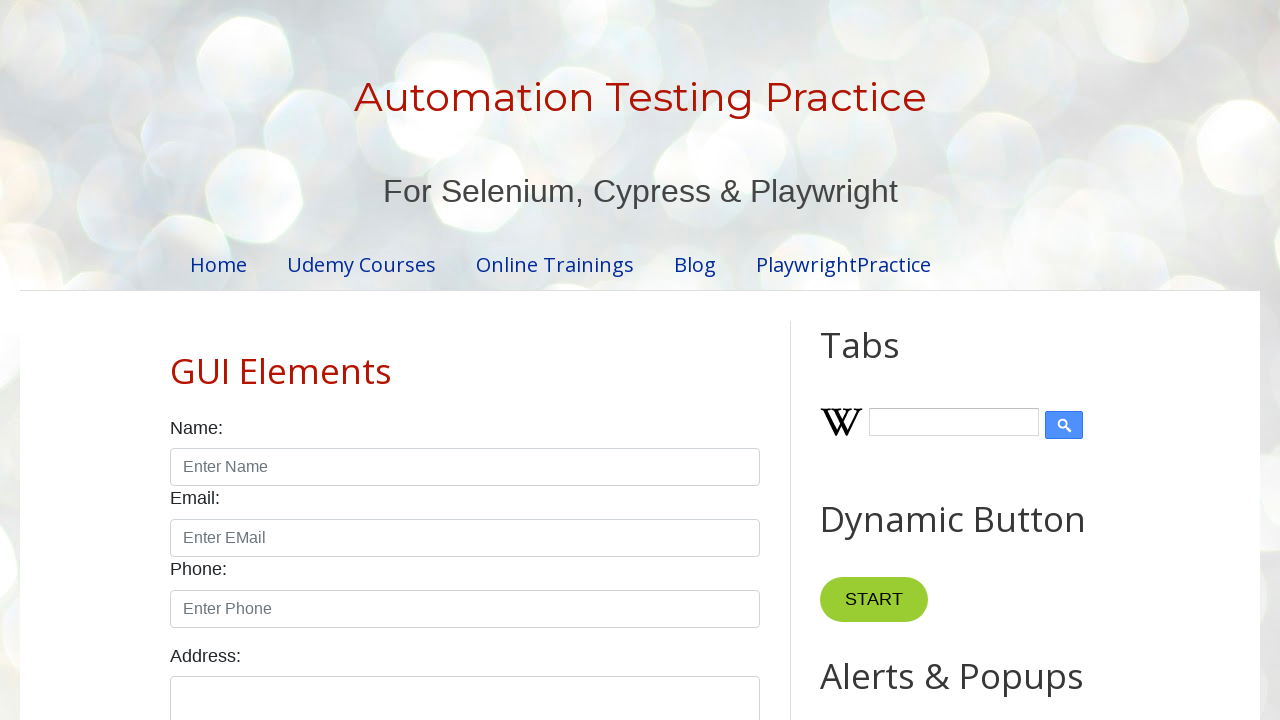

Retrieved href attribute from link: #
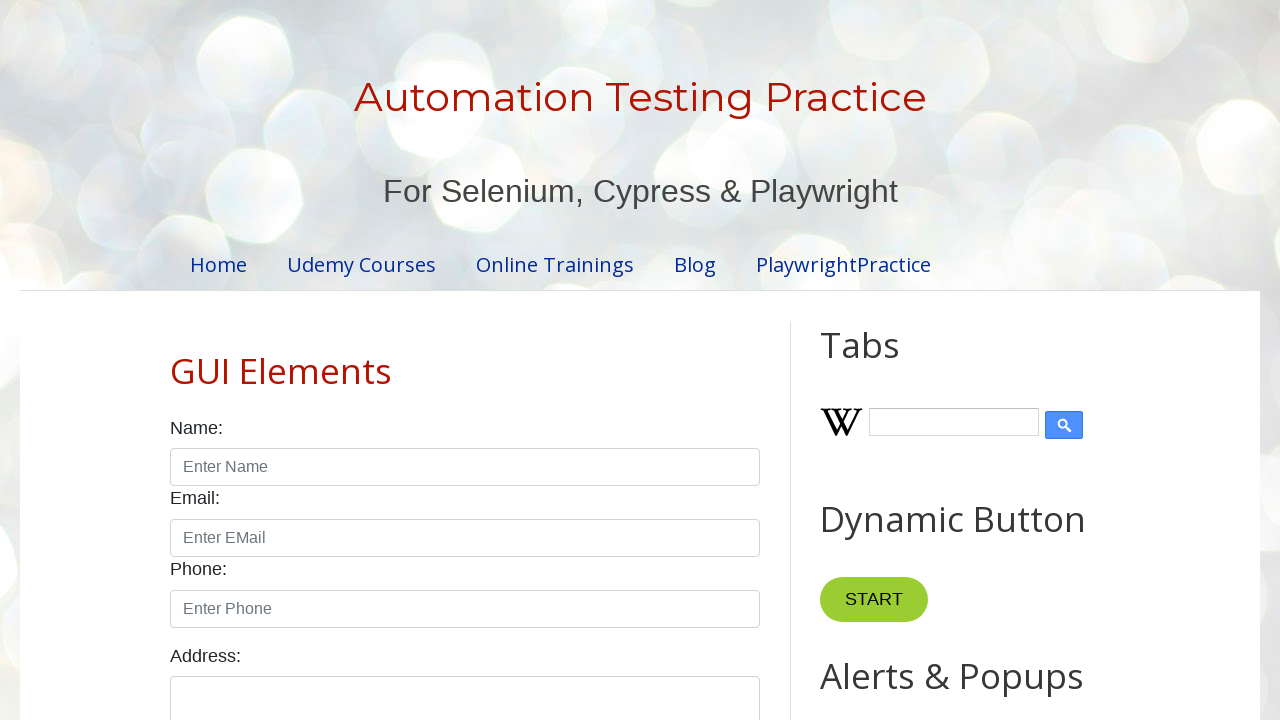

Retrieved href attribute from link: #
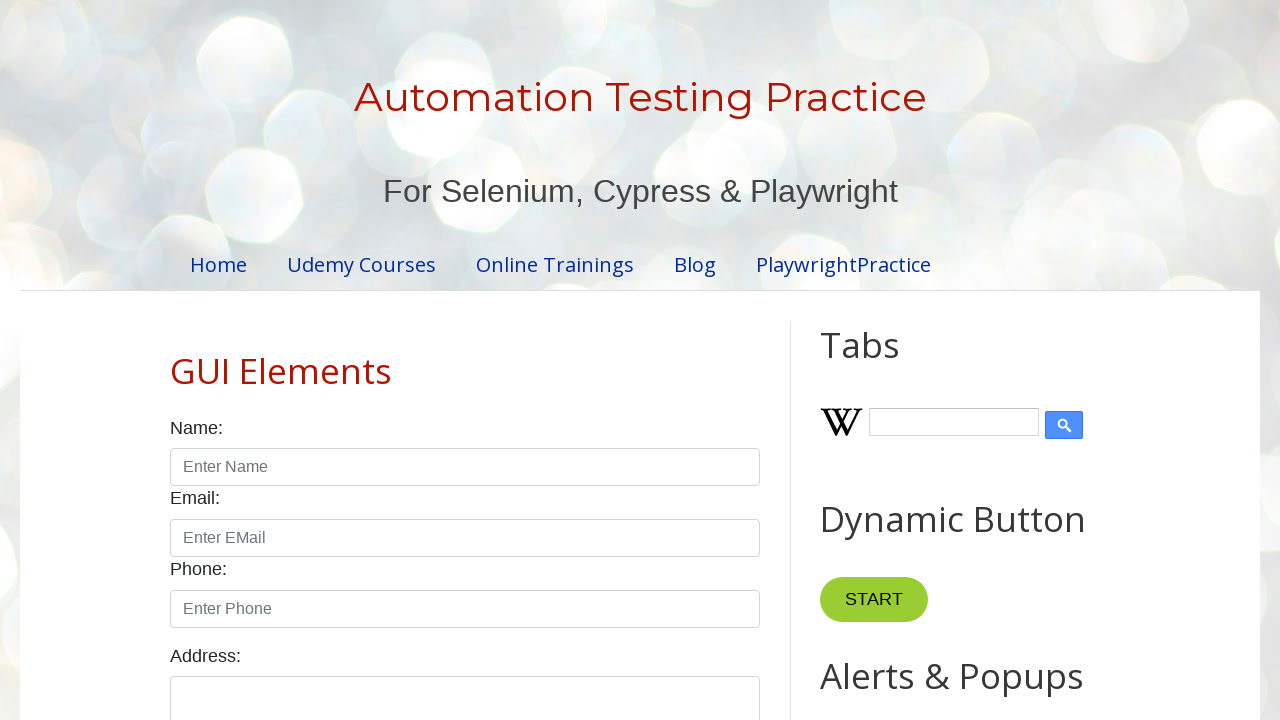

Retrieved href attribute from link: https://www.apple.com/
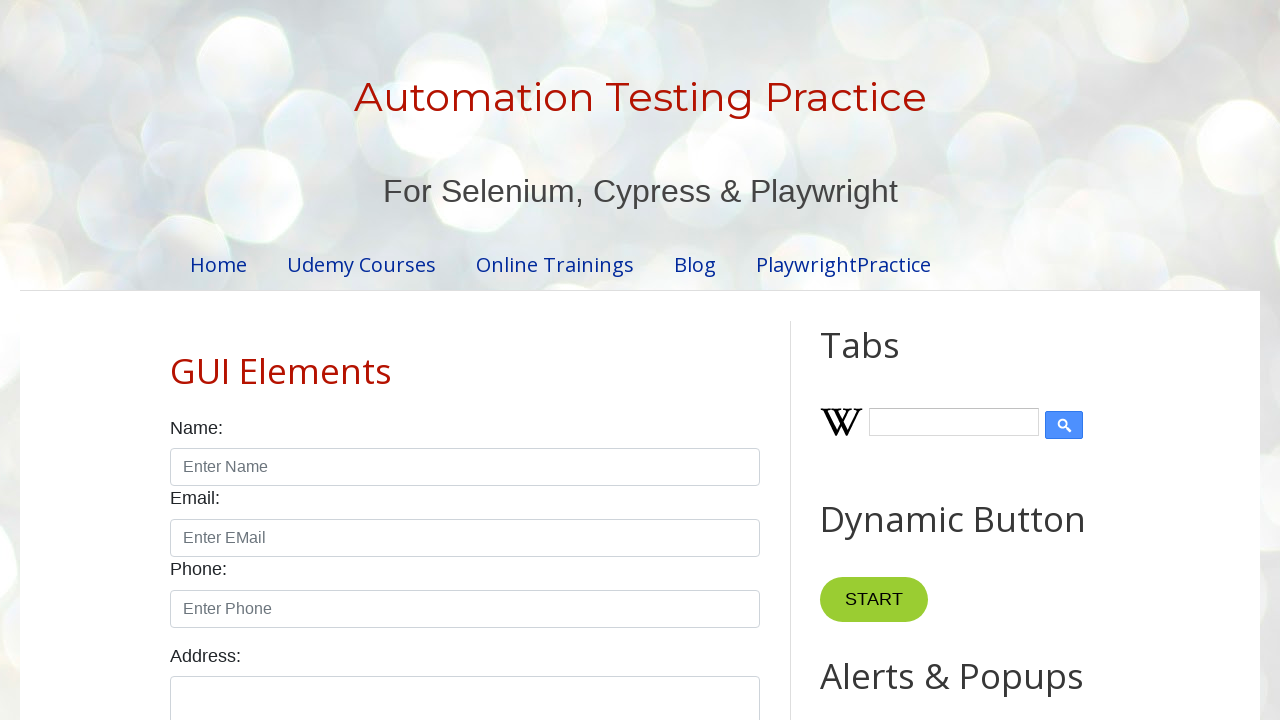

Verified accessible link: https://www.apple.com/
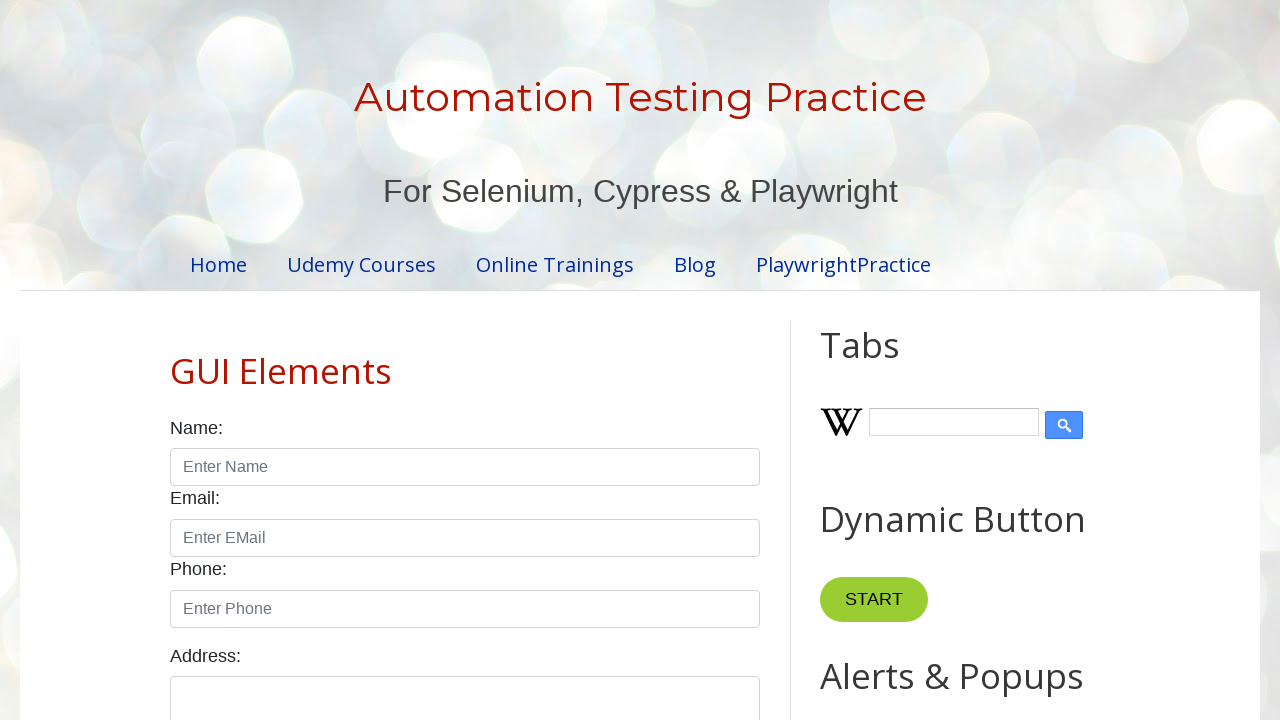

Retrieved href attribute from link: https://www.lenovo.com/
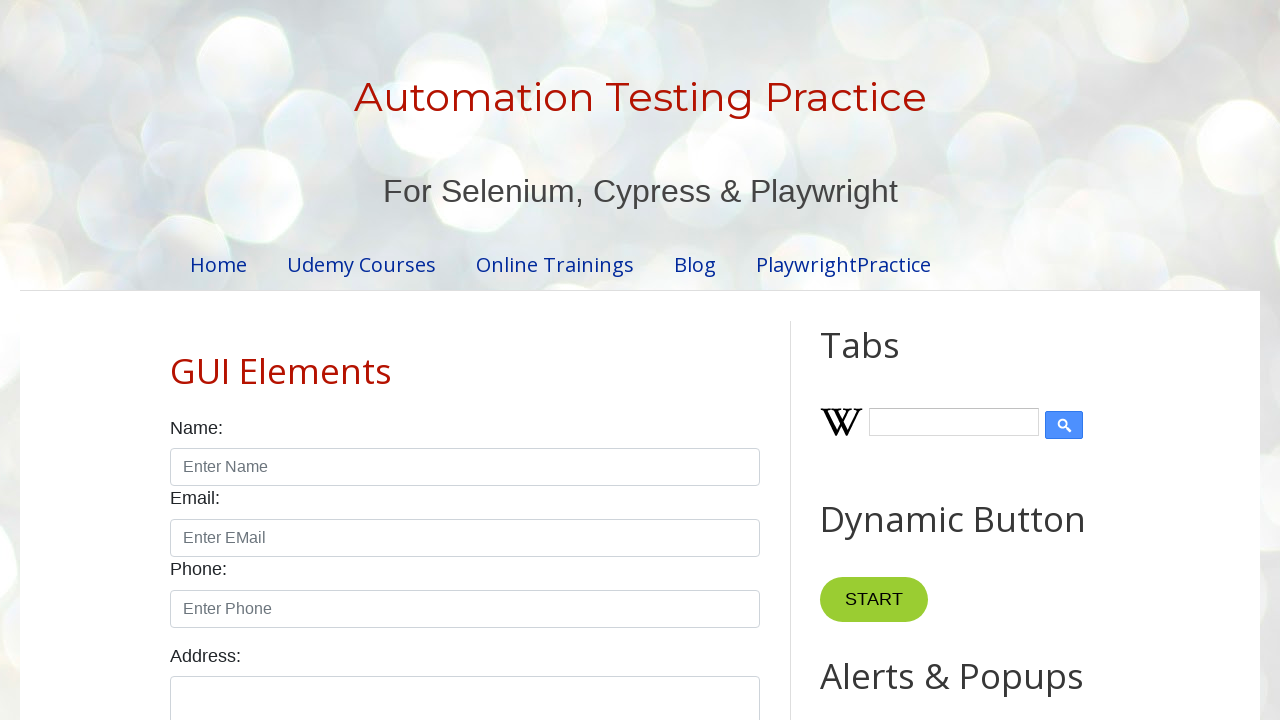

Verified accessible link: https://www.lenovo.com/
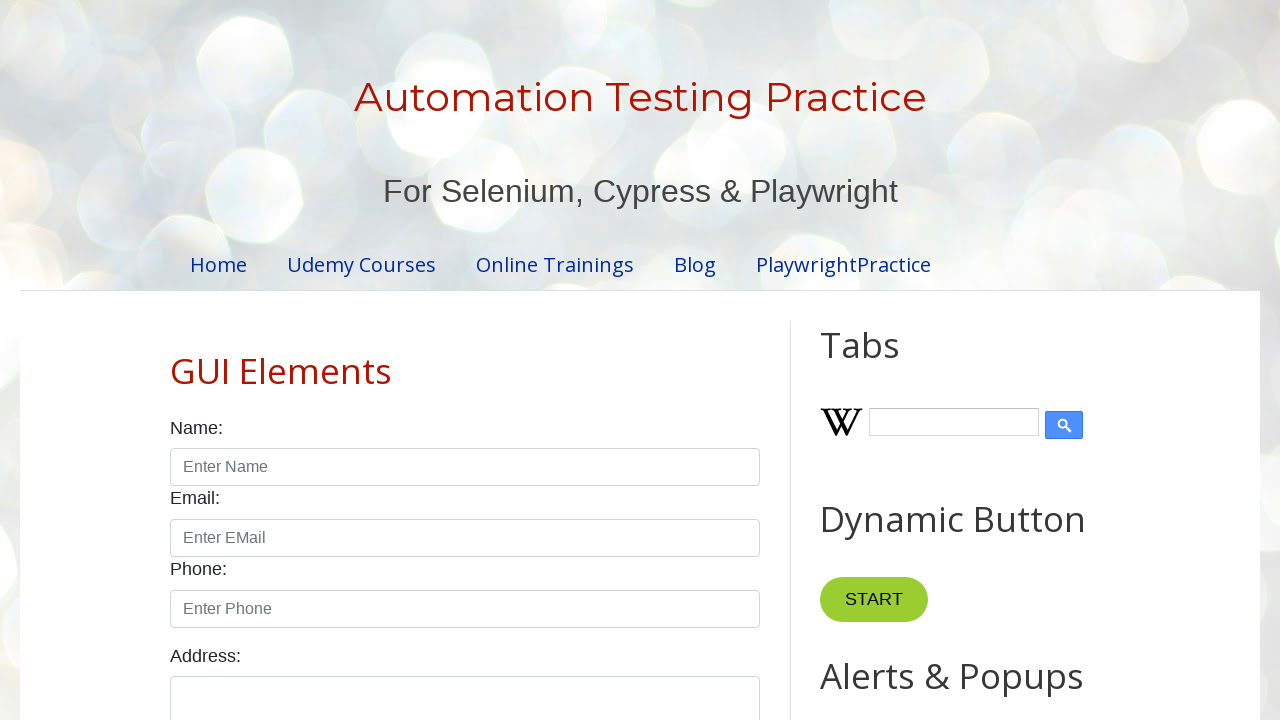

Retrieved href attribute from link: https://www.dell.com/
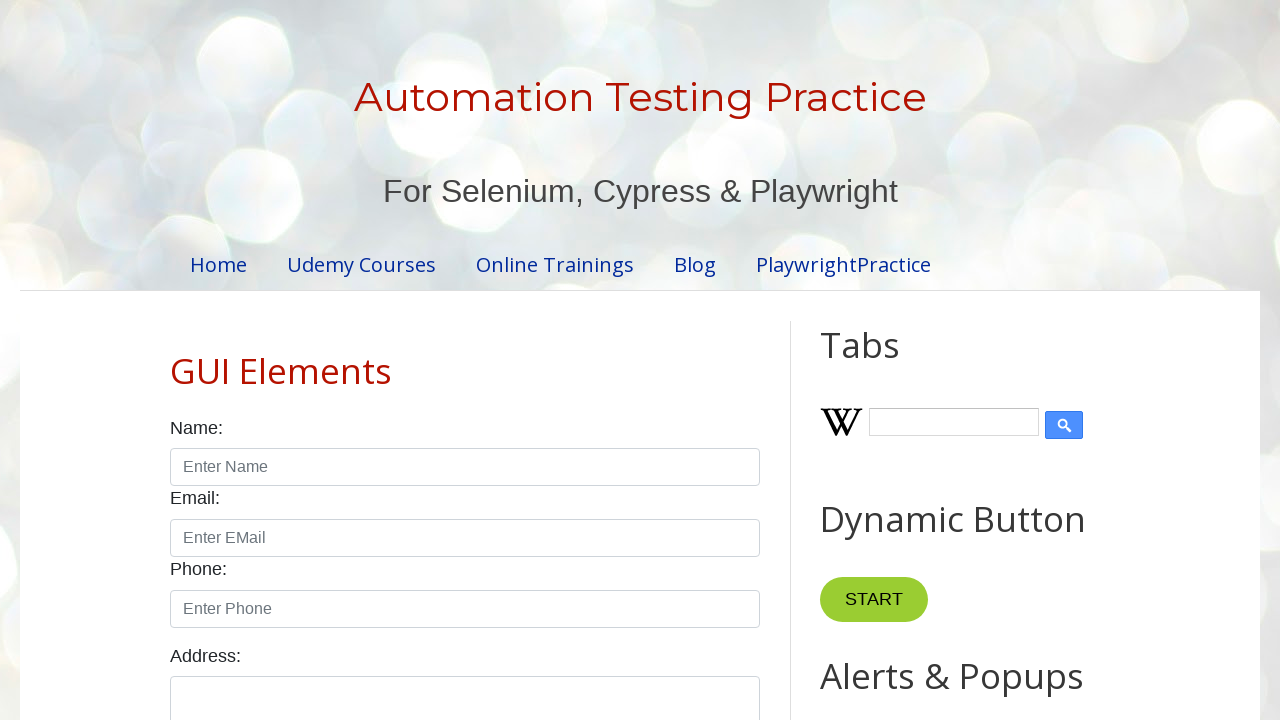

Verified accessible link: https://www.dell.com/
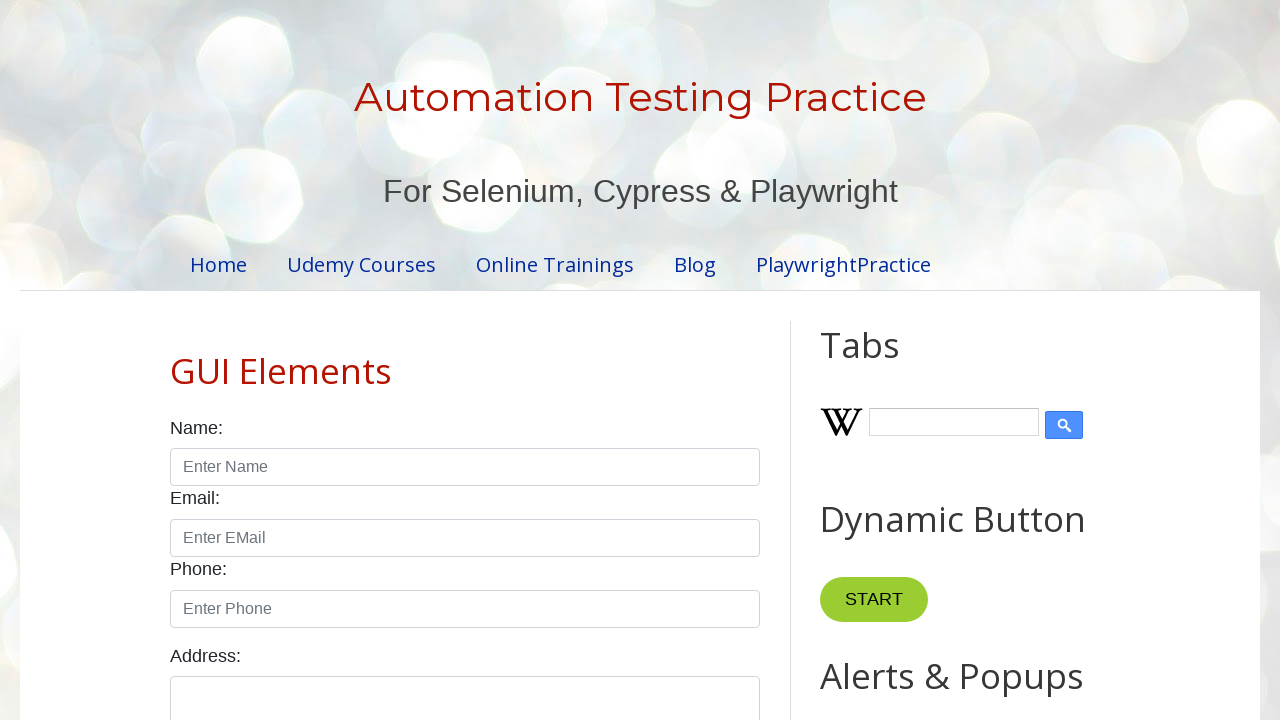

Retrieved href attribute from link: http://www.deadlinkcity.com/error-page.asp?e=400
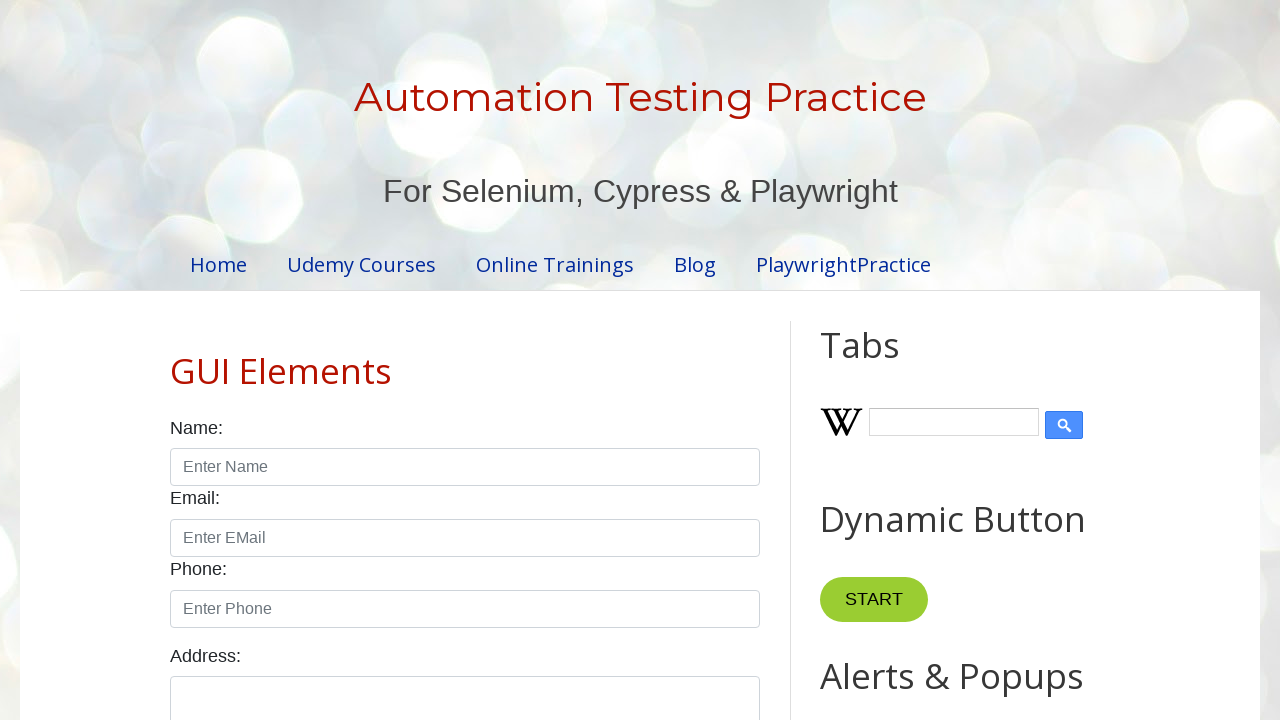

Verified accessible link: http://www.deadlinkcity.com/error-page.asp?e=400
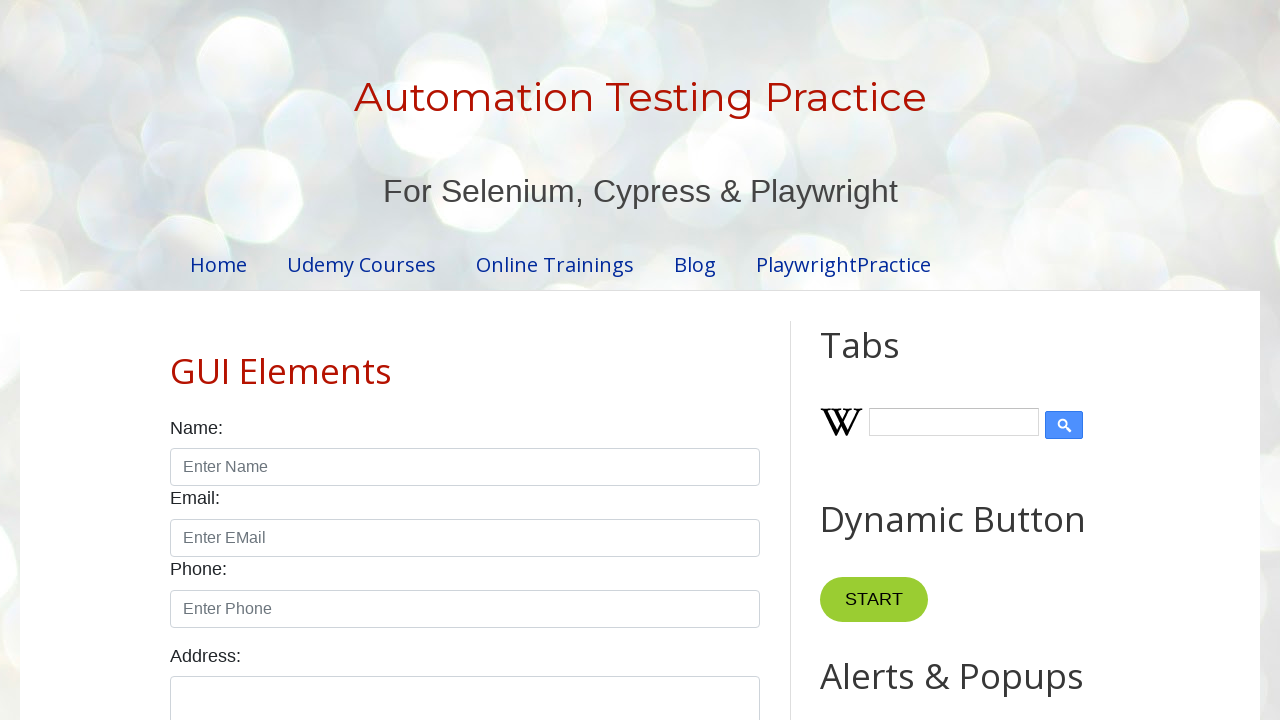

Retrieved href attribute from link: http://www.deadlinkcity.com/error-page.asp?e=401
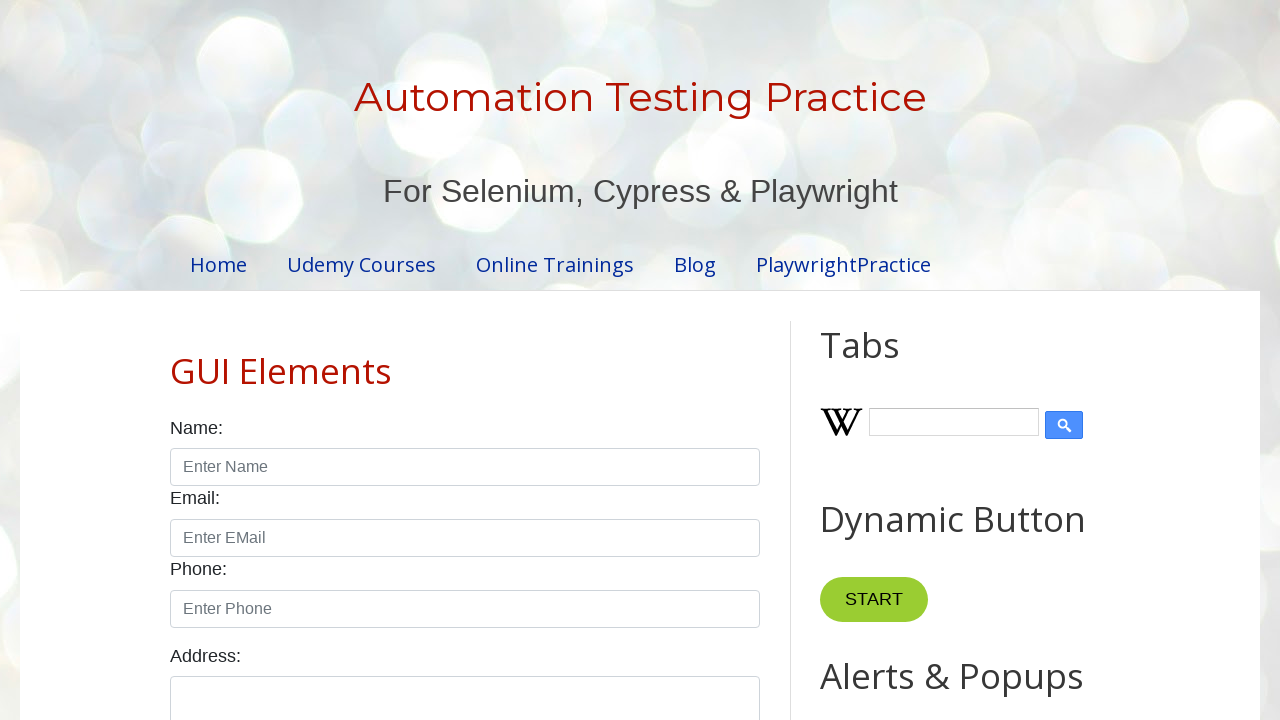

Verified accessible link: http://www.deadlinkcity.com/error-page.asp?e=401
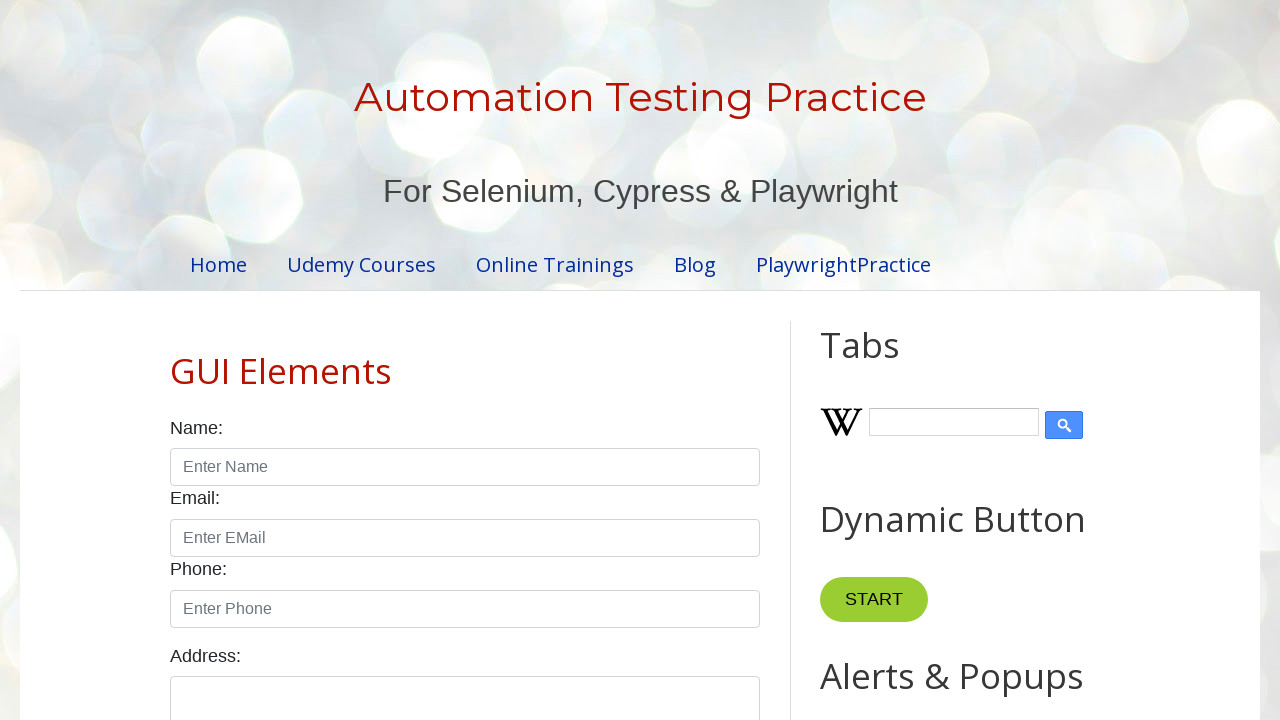

Retrieved href attribute from link: http://www.deadlinkcity.com/error-page.asp?e=403
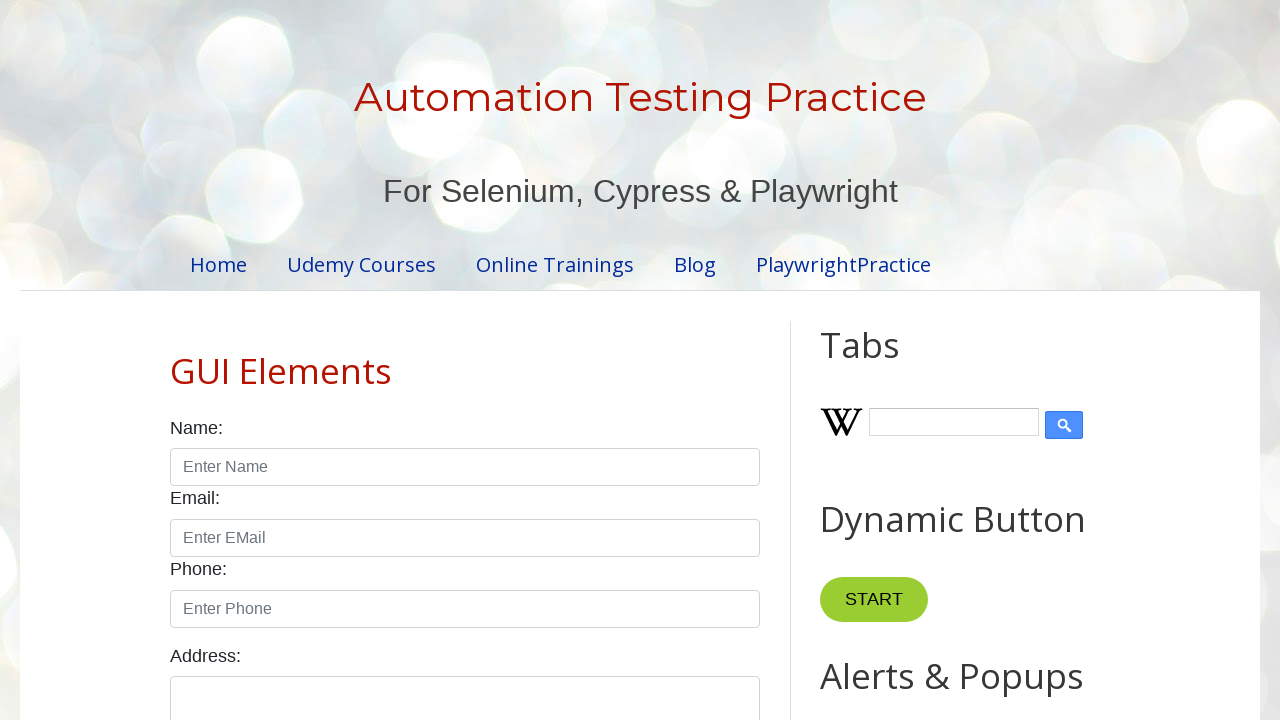

Verified accessible link: http://www.deadlinkcity.com/error-page.asp?e=403
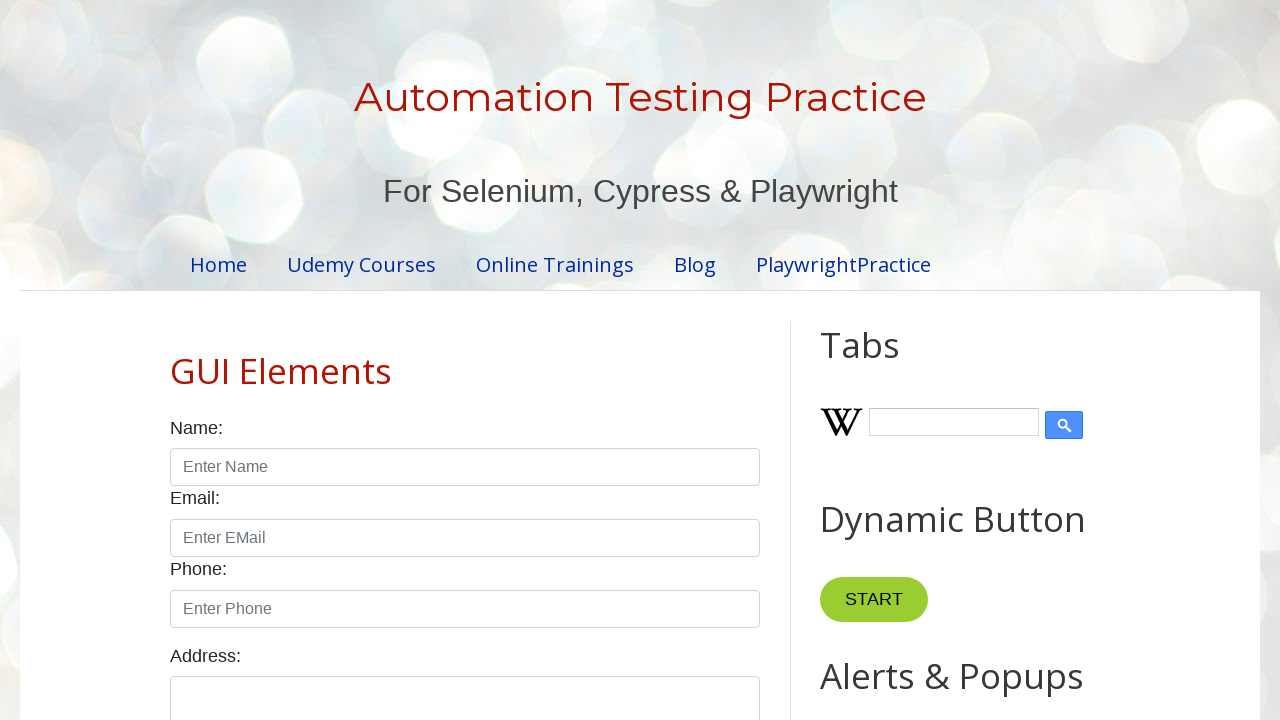

Retrieved href attribute from link: http://www.deadlinkcity.com/error-page.asp?e=404
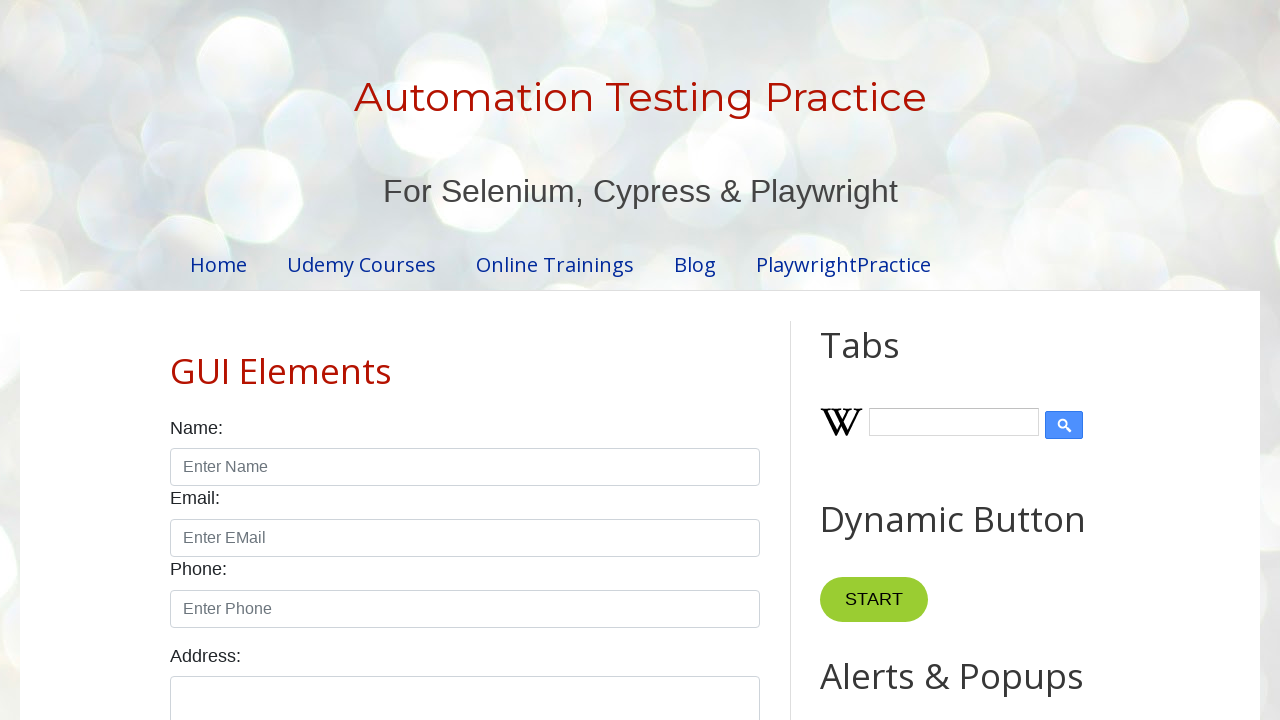

Verified accessible link: http://www.deadlinkcity.com/error-page.asp?e=404
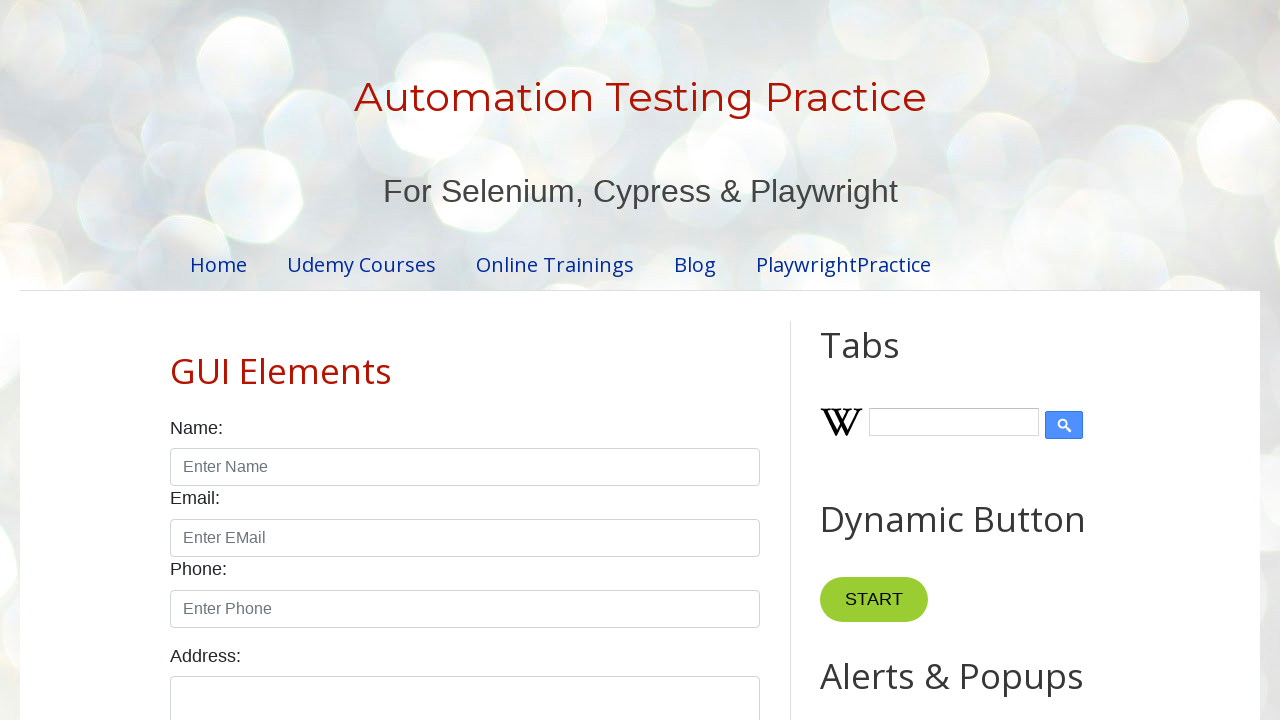

Retrieved href attribute from link: http://www.deadlinkcity.com/error-page.asp?e=408
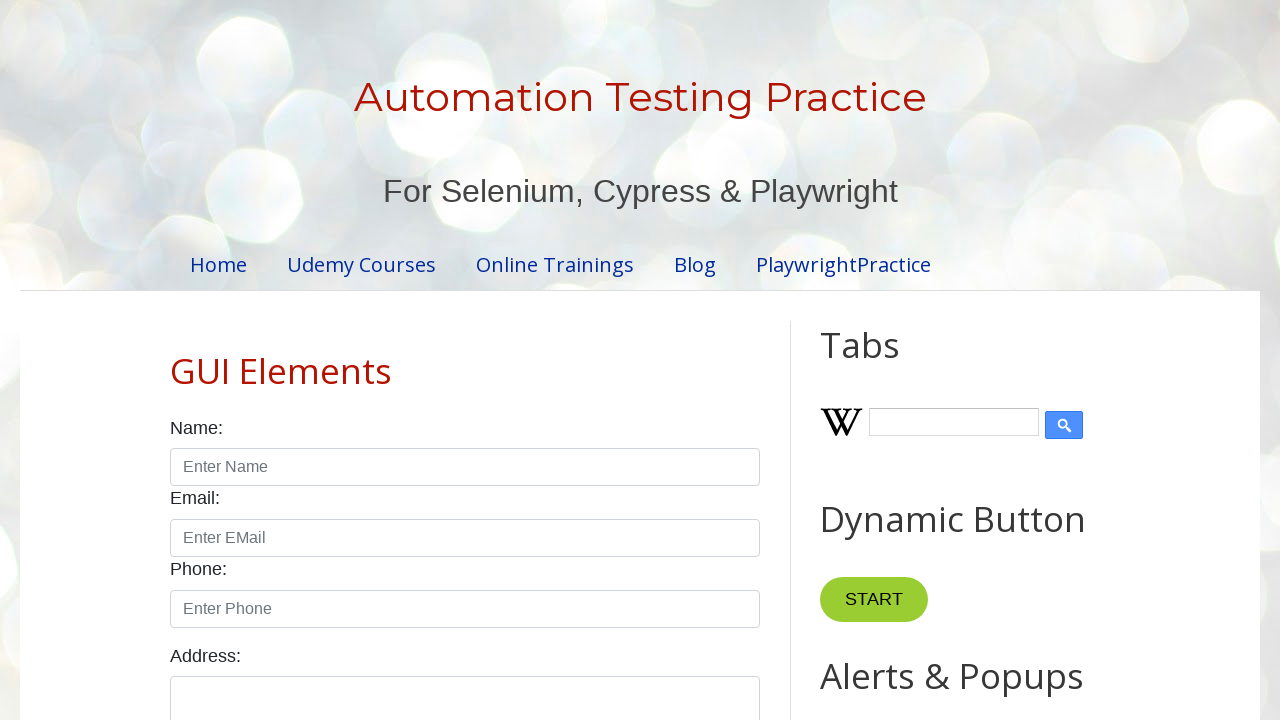

Verified accessible link: http://www.deadlinkcity.com/error-page.asp?e=408
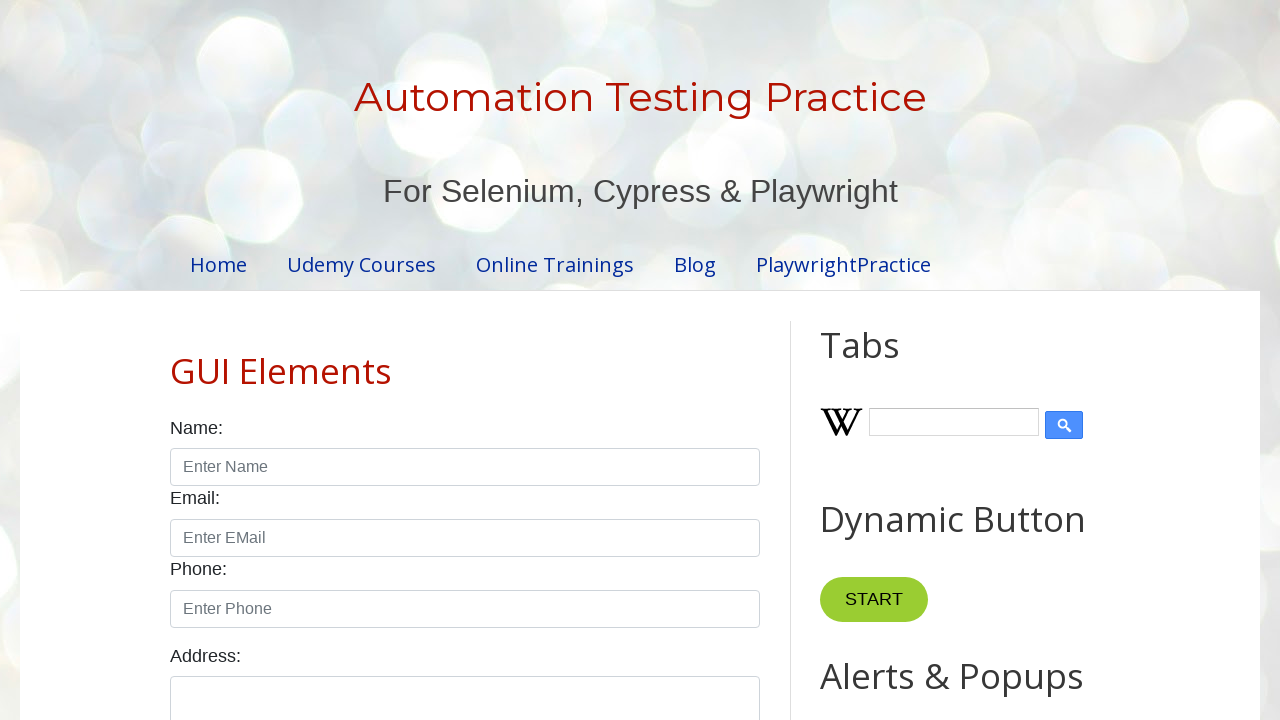

Retrieved href attribute from link: http://www.deadlinkcity.com/error-page.asp?e=500
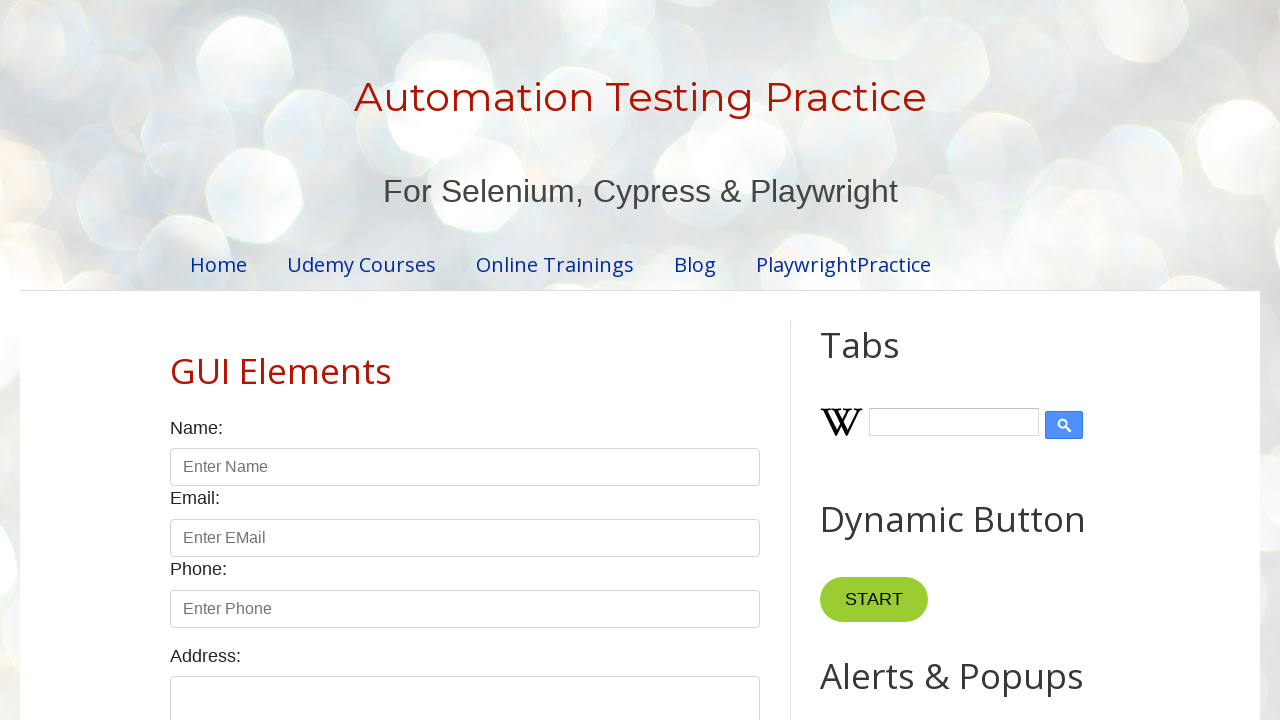

Verified accessible link: http://www.deadlinkcity.com/error-page.asp?e=500
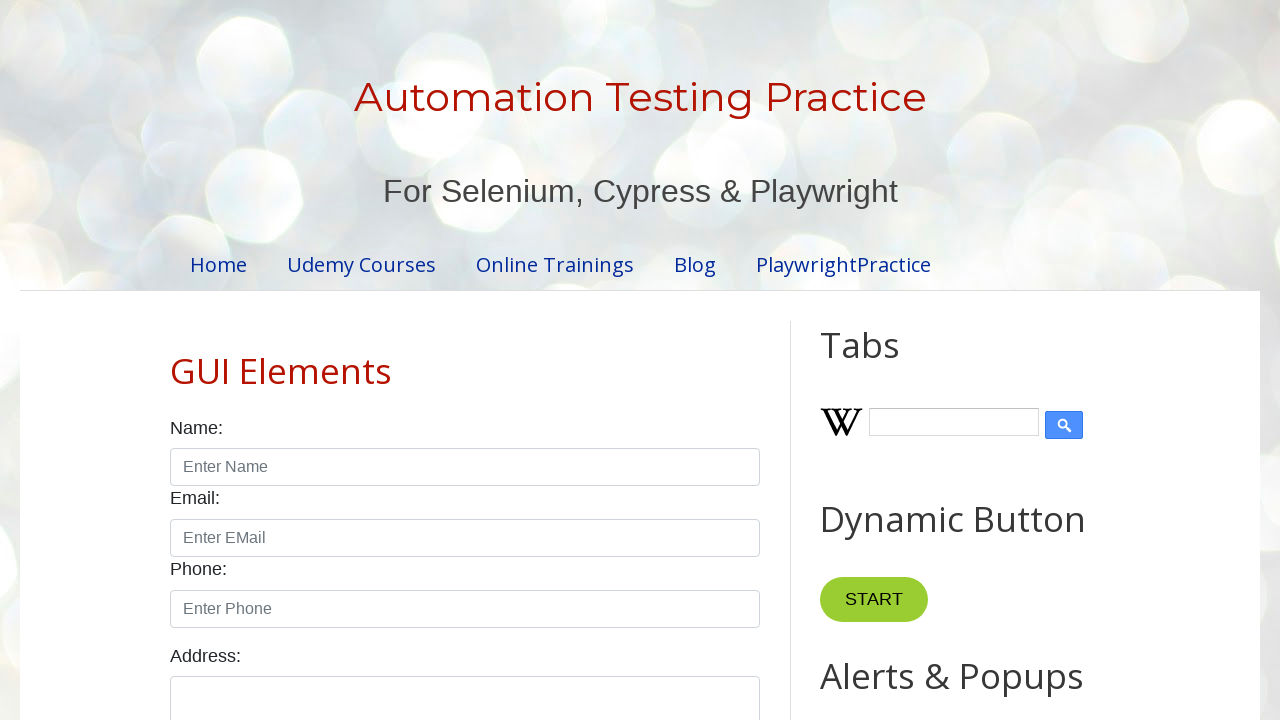

Retrieved href attribute from link: http://www.deadlinkcity.com/error-page.asp?e=502
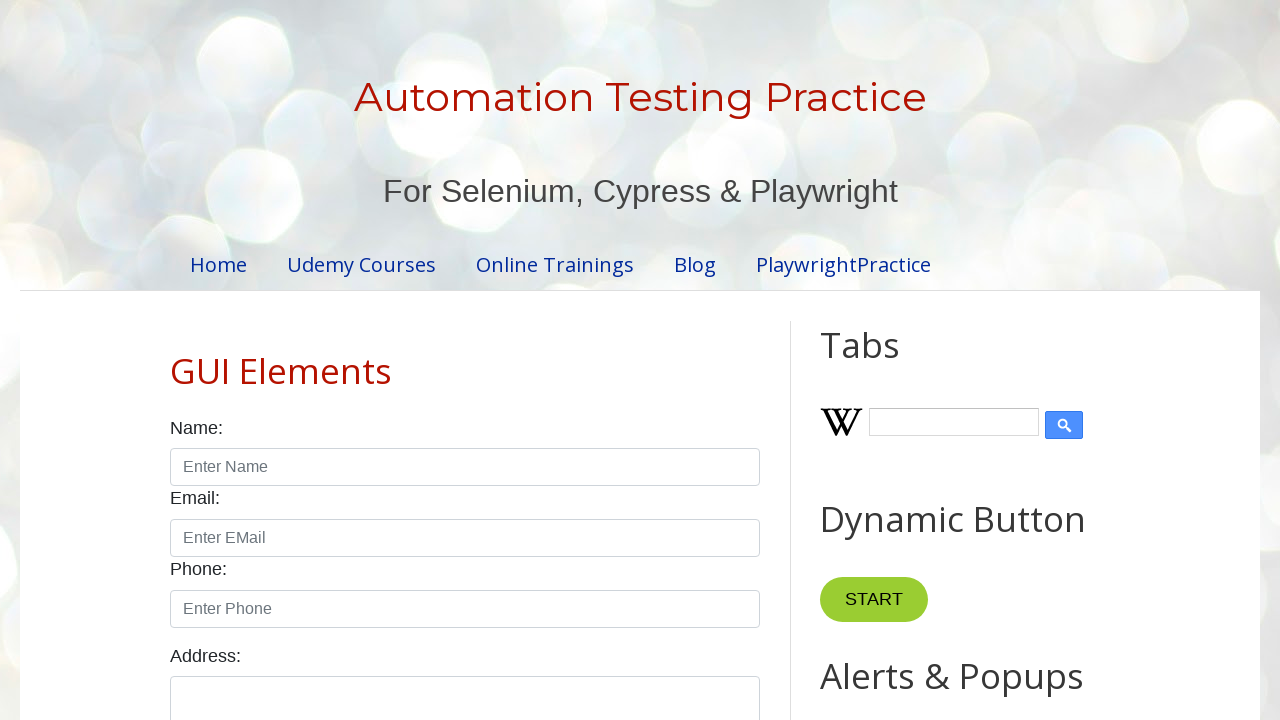

Verified accessible link: http://www.deadlinkcity.com/error-page.asp?e=502
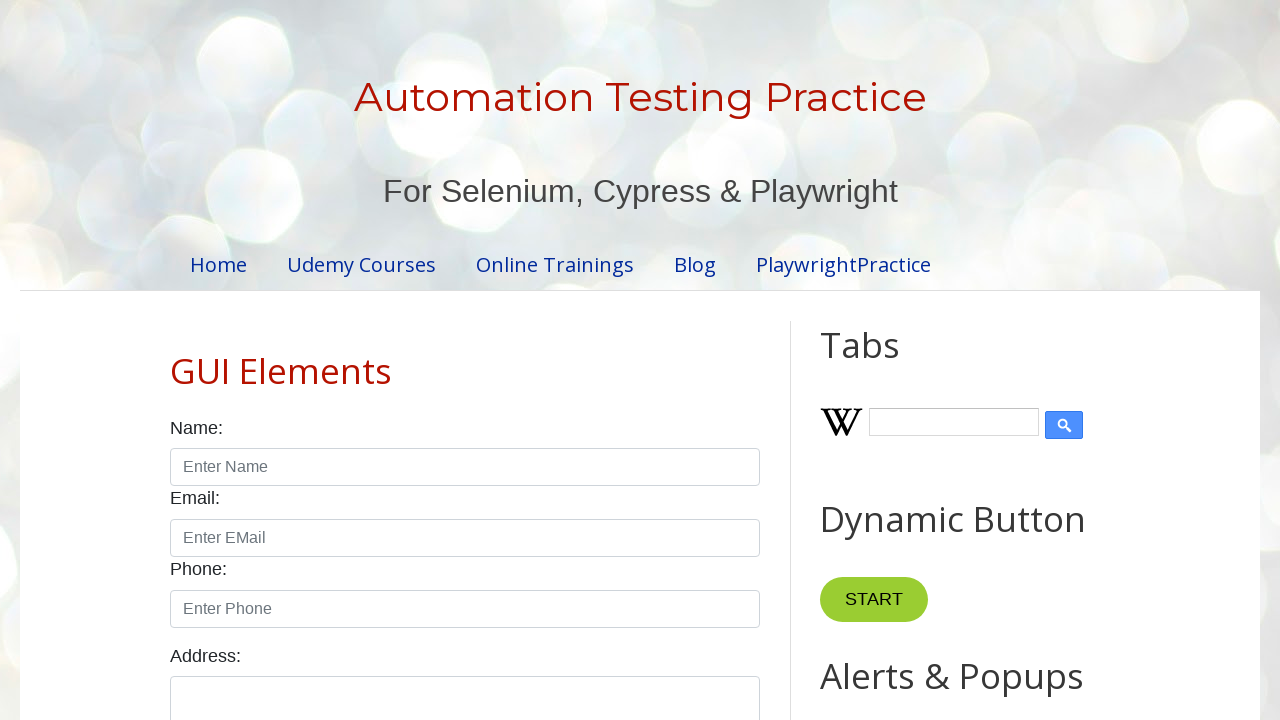

Retrieved href attribute from link: http://www.deadlinkcity.com/error-page.asp?e=503
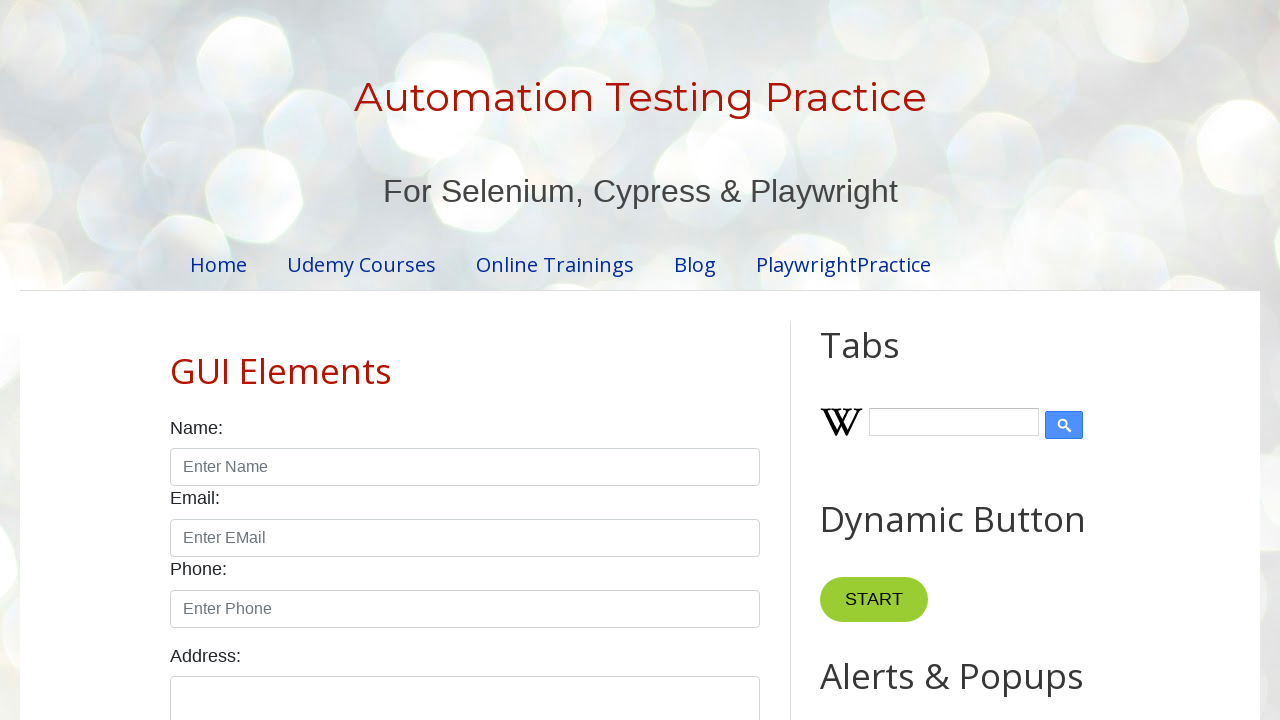

Verified accessible link: http://www.deadlinkcity.com/error-page.asp?e=503
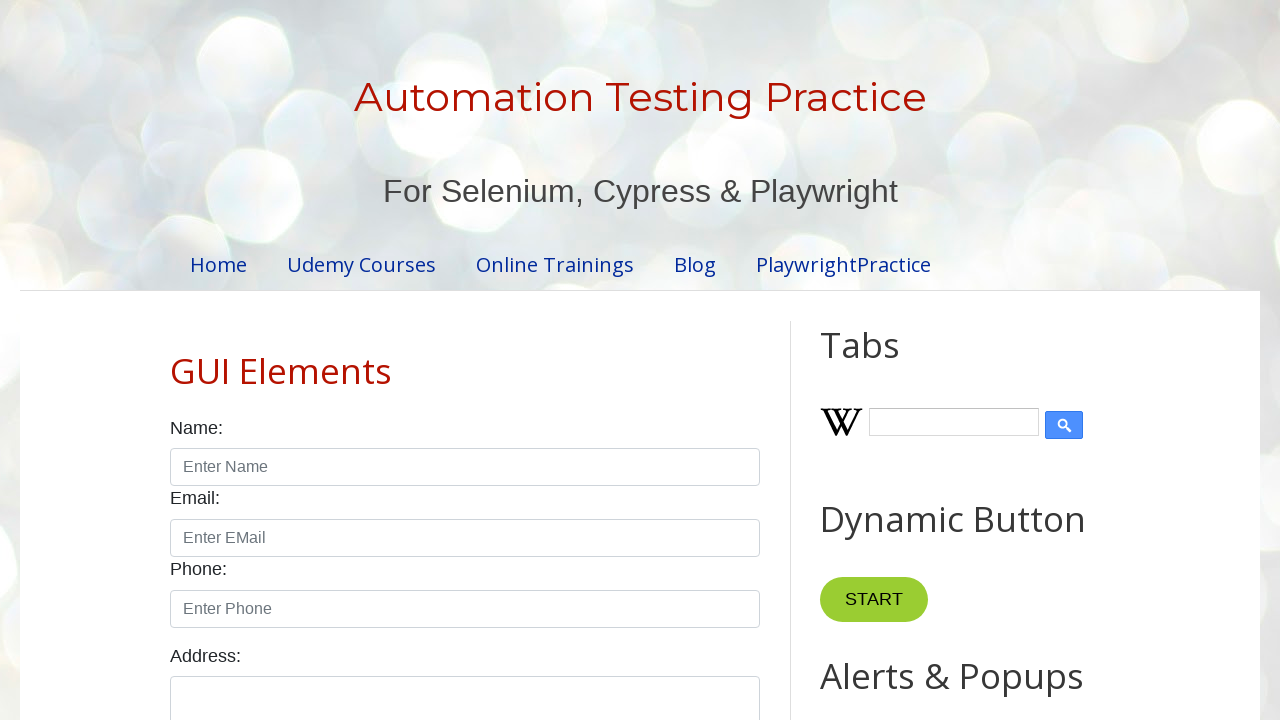

Retrieved href attribute from link: http://testautomationpractice.blogspot.com/
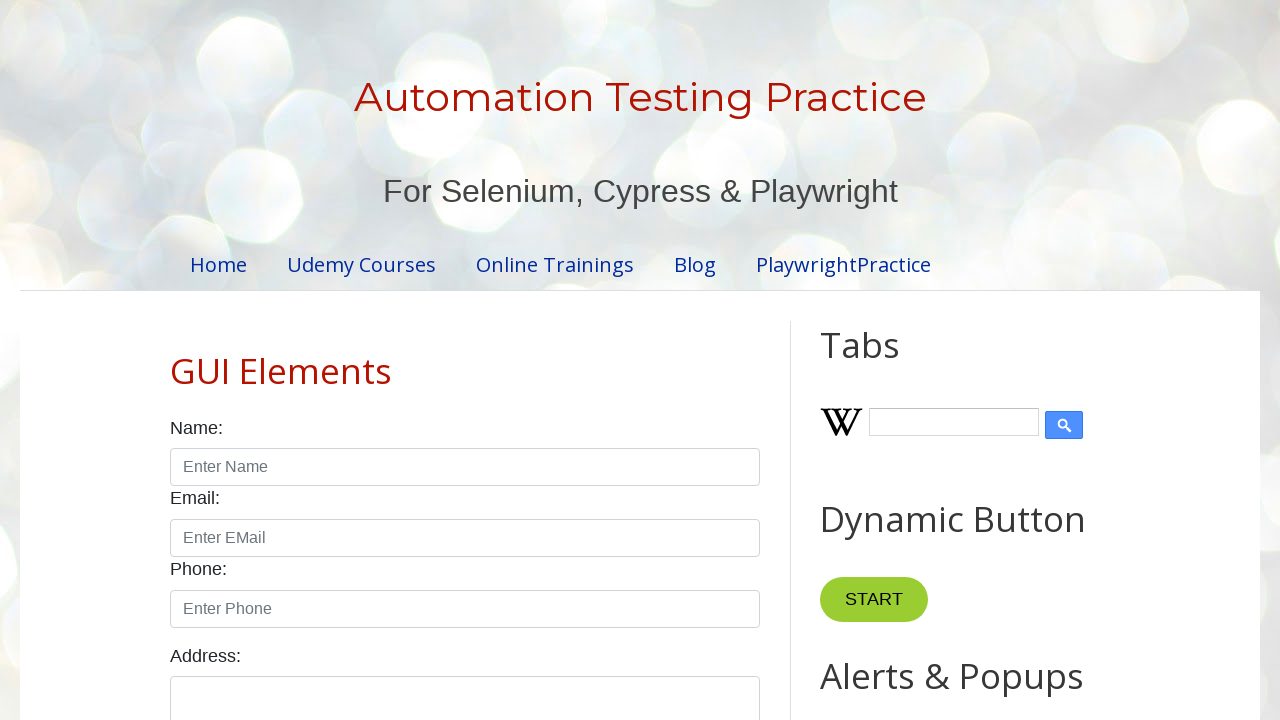

Verified accessible link: http://testautomationpractice.blogspot.com/
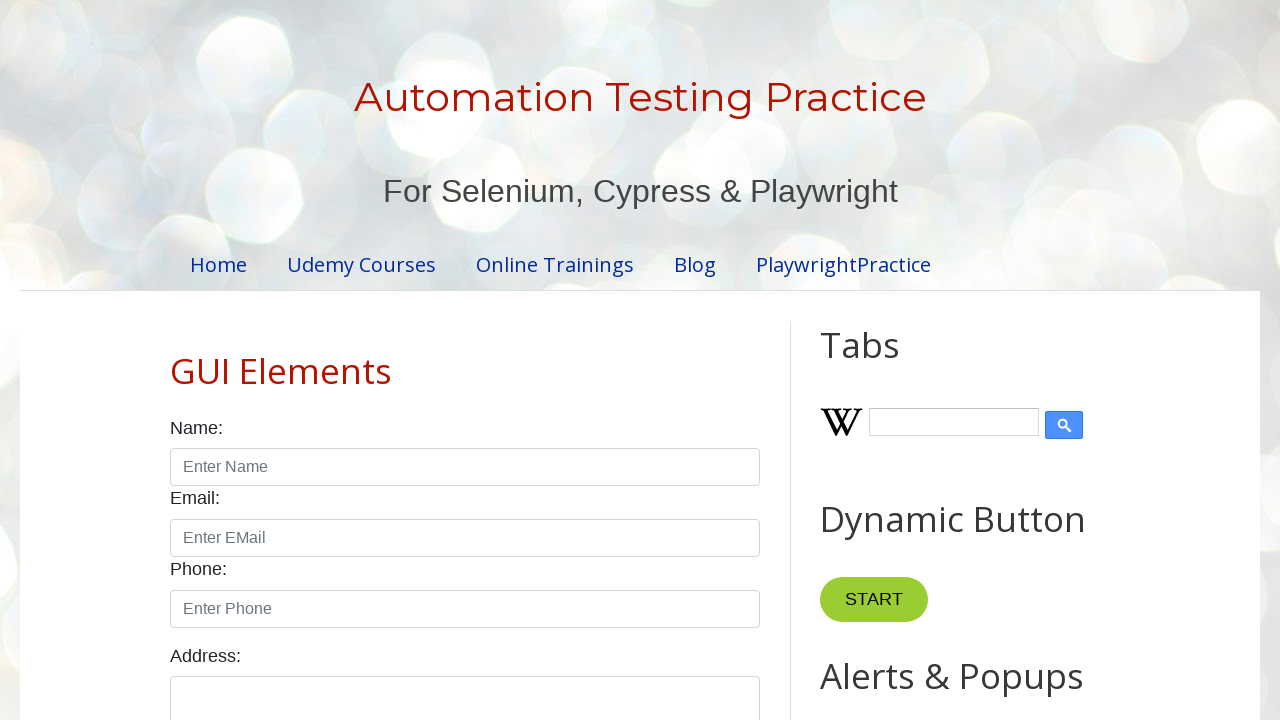

Retrieved href attribute from link: https://testautomationpractice.blogspot.com/p/gui-elements-ajax-hidden.html
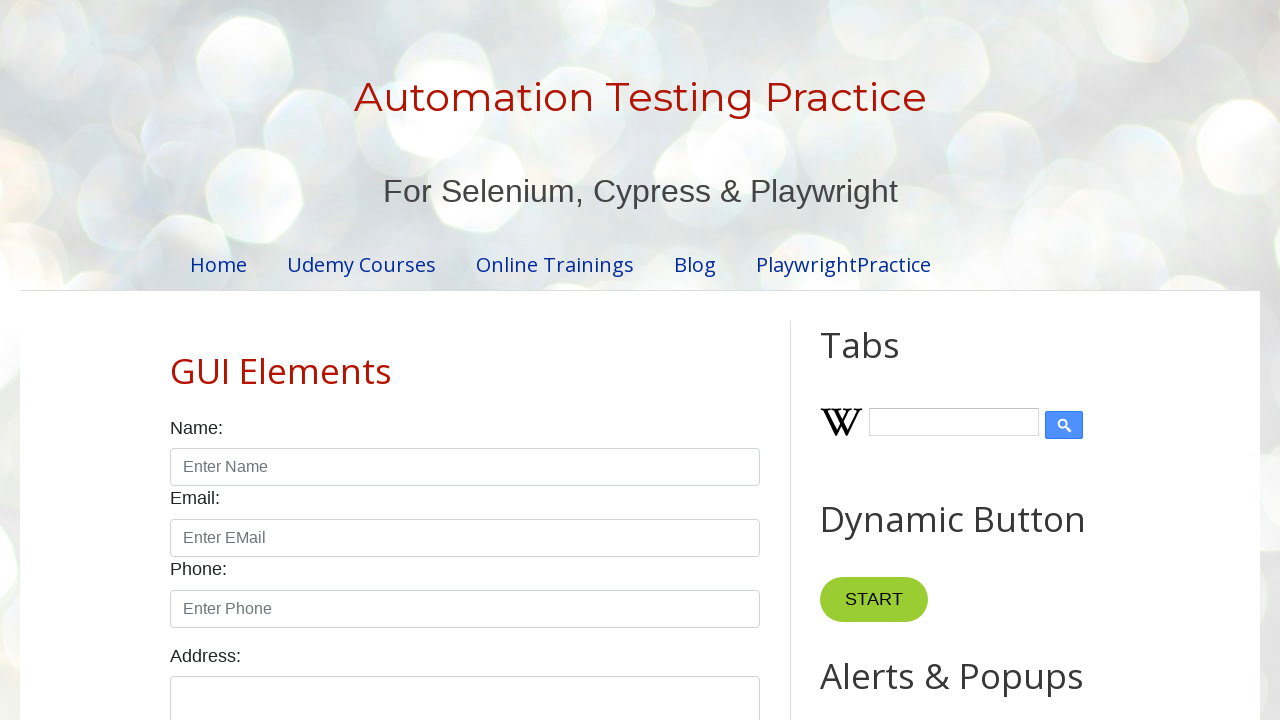

Verified accessible link: https://testautomationpractice.blogspot.com/p/gui-elements-ajax-hidden.html
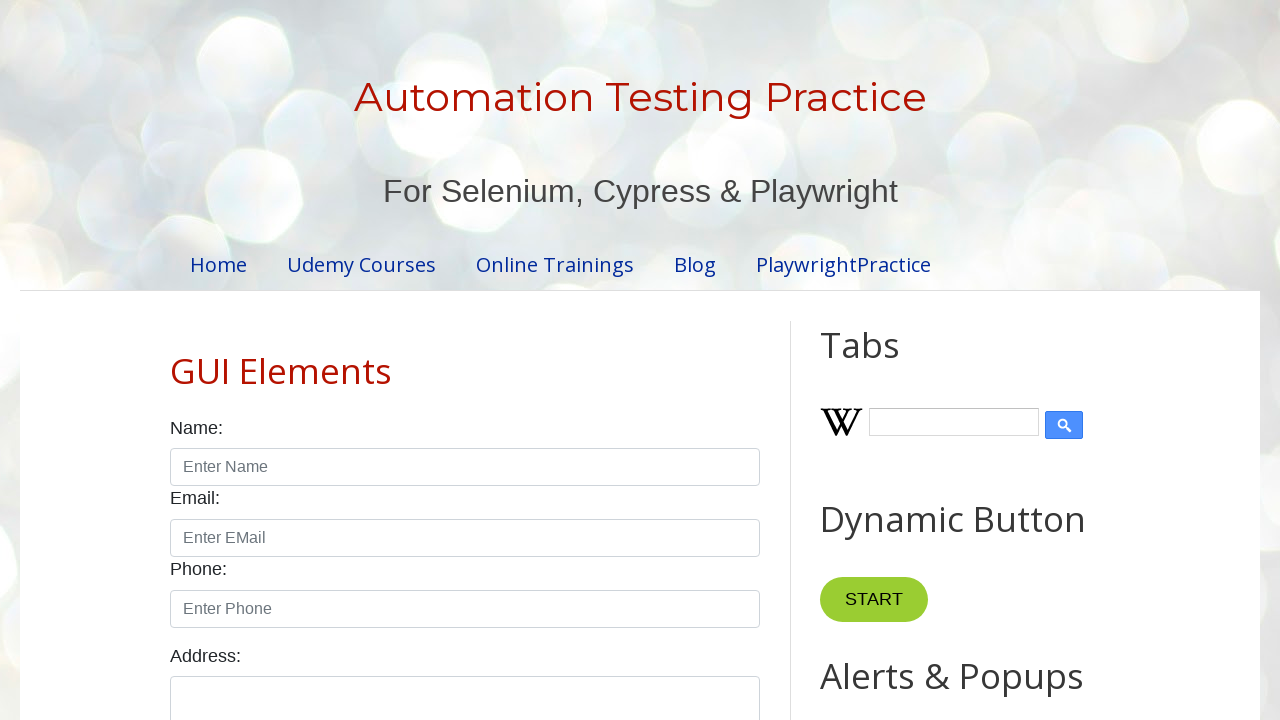

Retrieved href attribute from link: https://testautomationpractice.blogspot.com/p/download-files_25.html
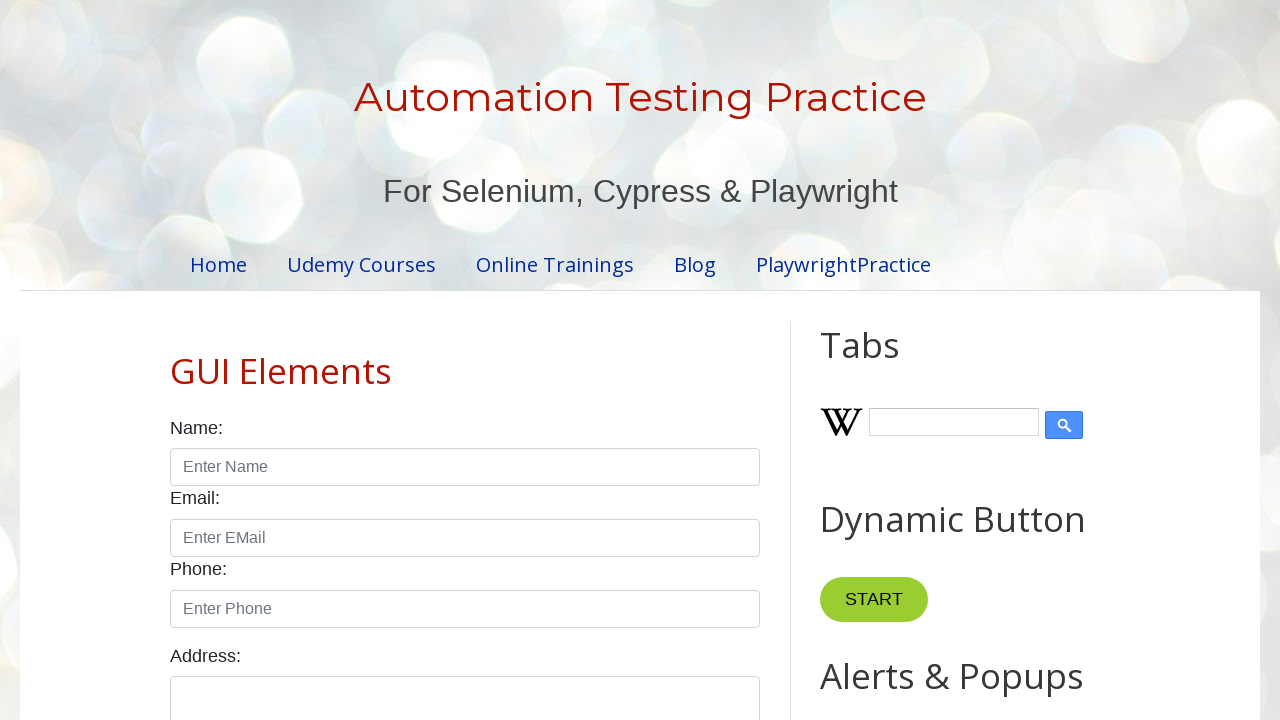

Verified accessible link: https://testautomationpractice.blogspot.com/p/download-files_25.html
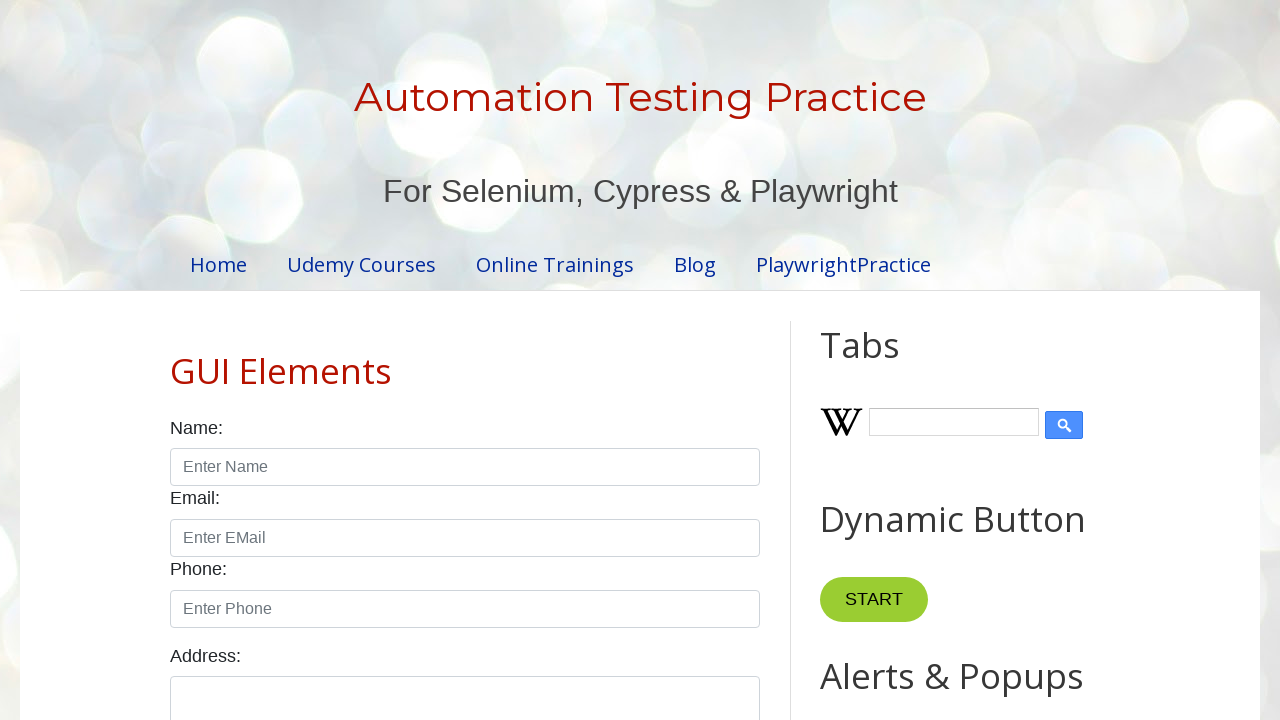

Retrieved href attribute from link: https://www.youtube.com/@sdetpavan/videos
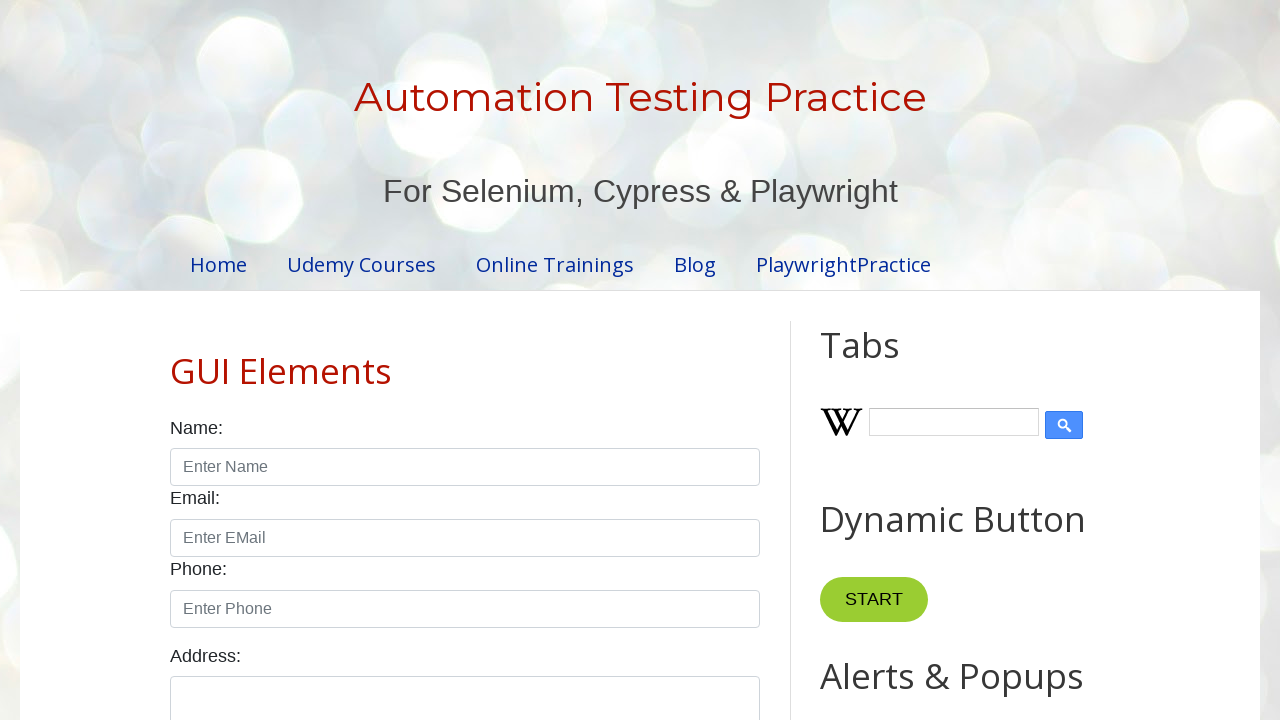

Verified accessible link: https://www.youtube.com/@sdetpavan/videos
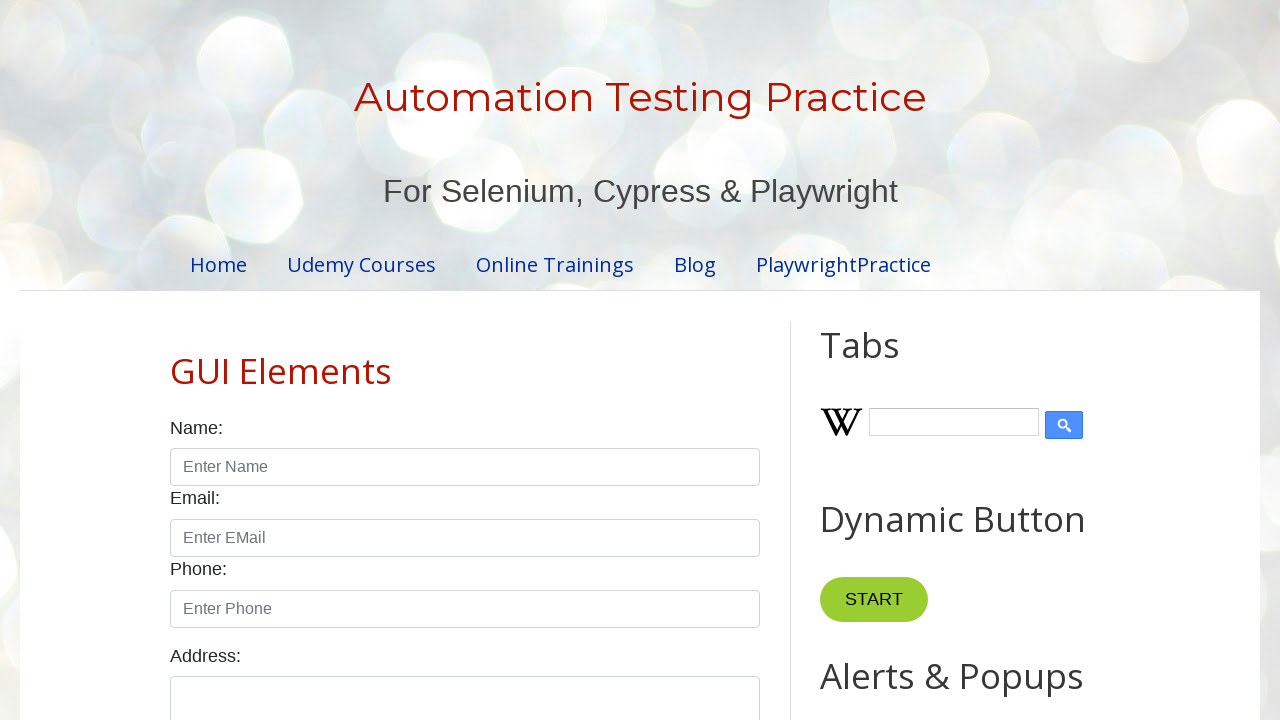

Retrieved href attribute from link: http://www.istockphoto.com/portfolio/merrymoonmary?platform=blogger
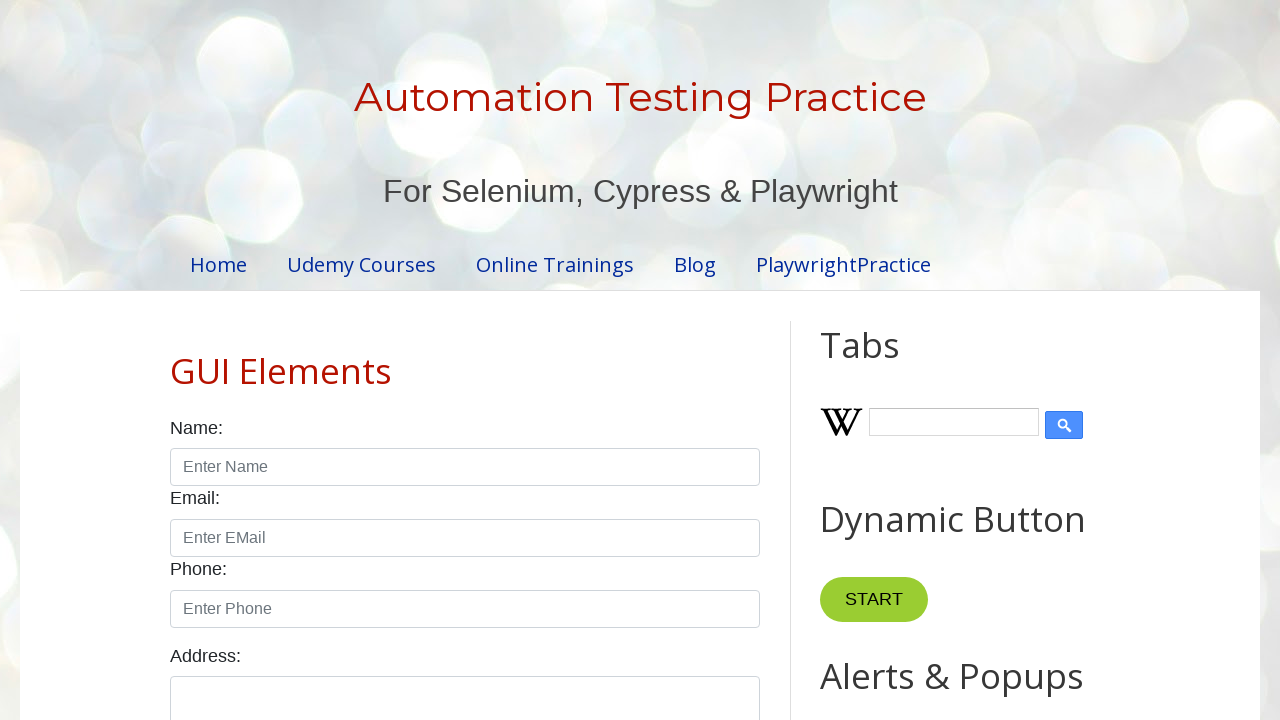

Verified accessible link: http://www.istockphoto.com/portfolio/merrymoonmary?platform=blogger
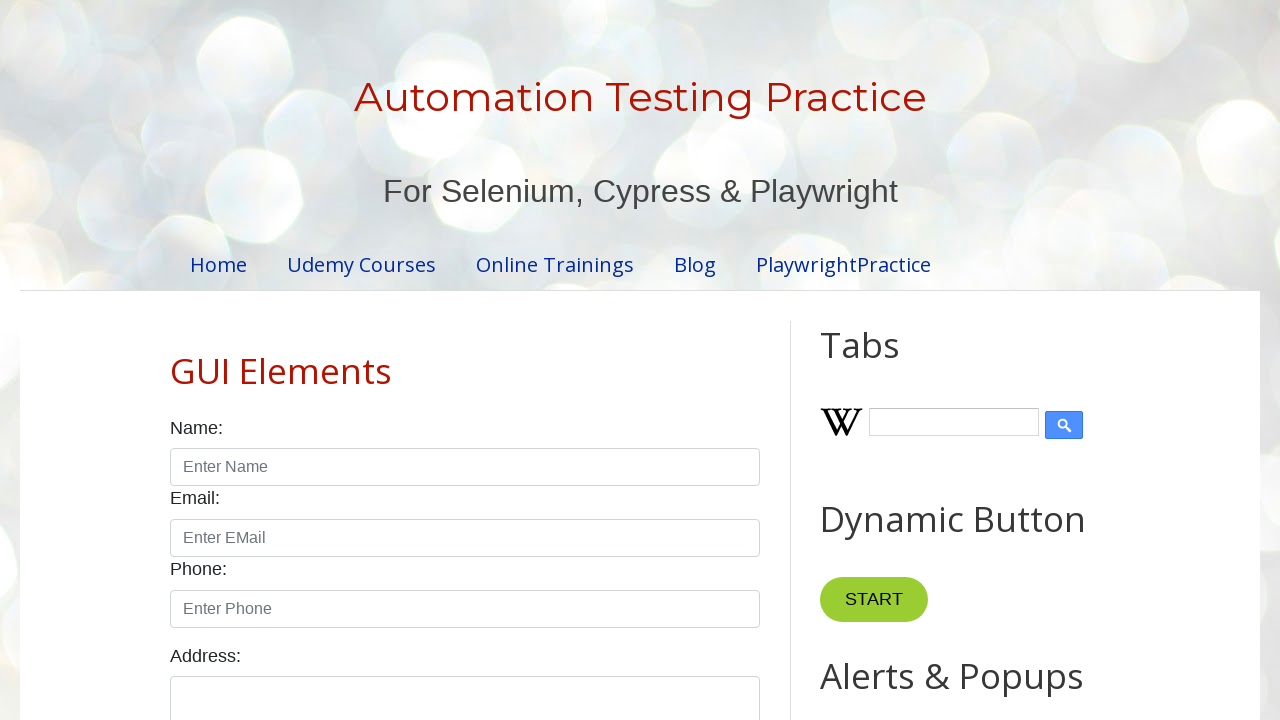

Retrieved href attribute from link: https://www.blogger.com
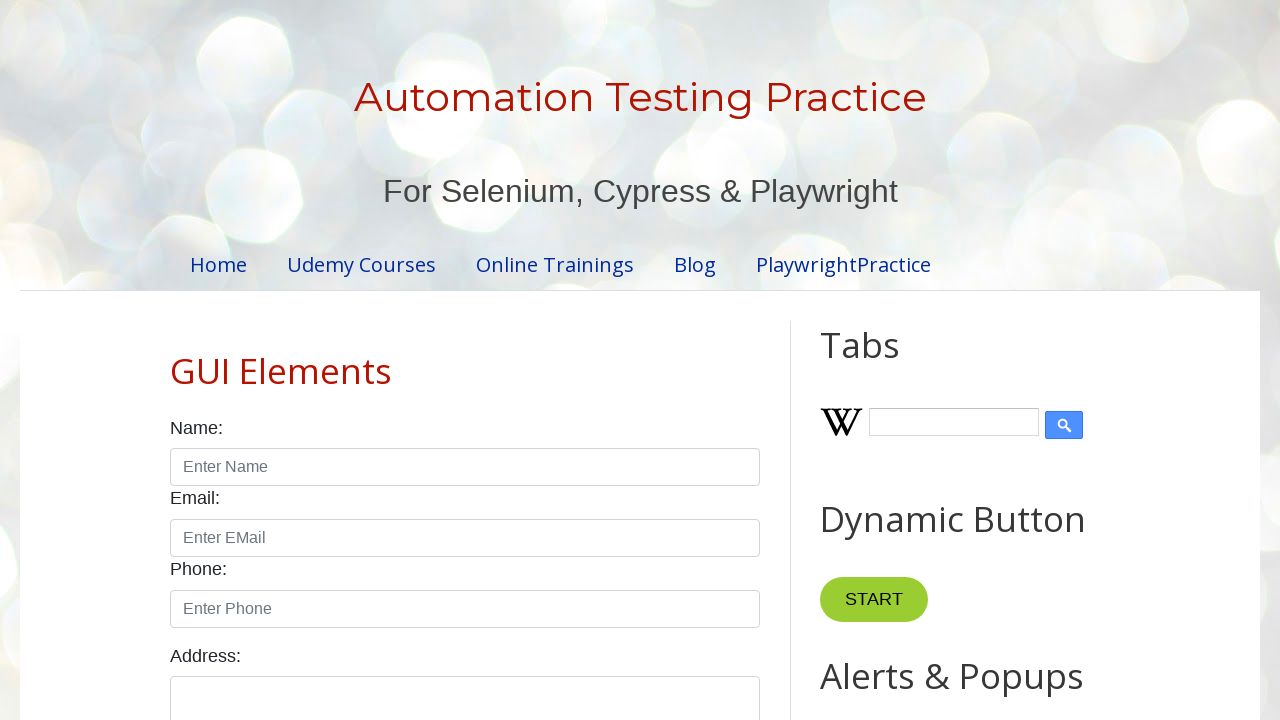

Verified accessible link: https://www.blogger.com
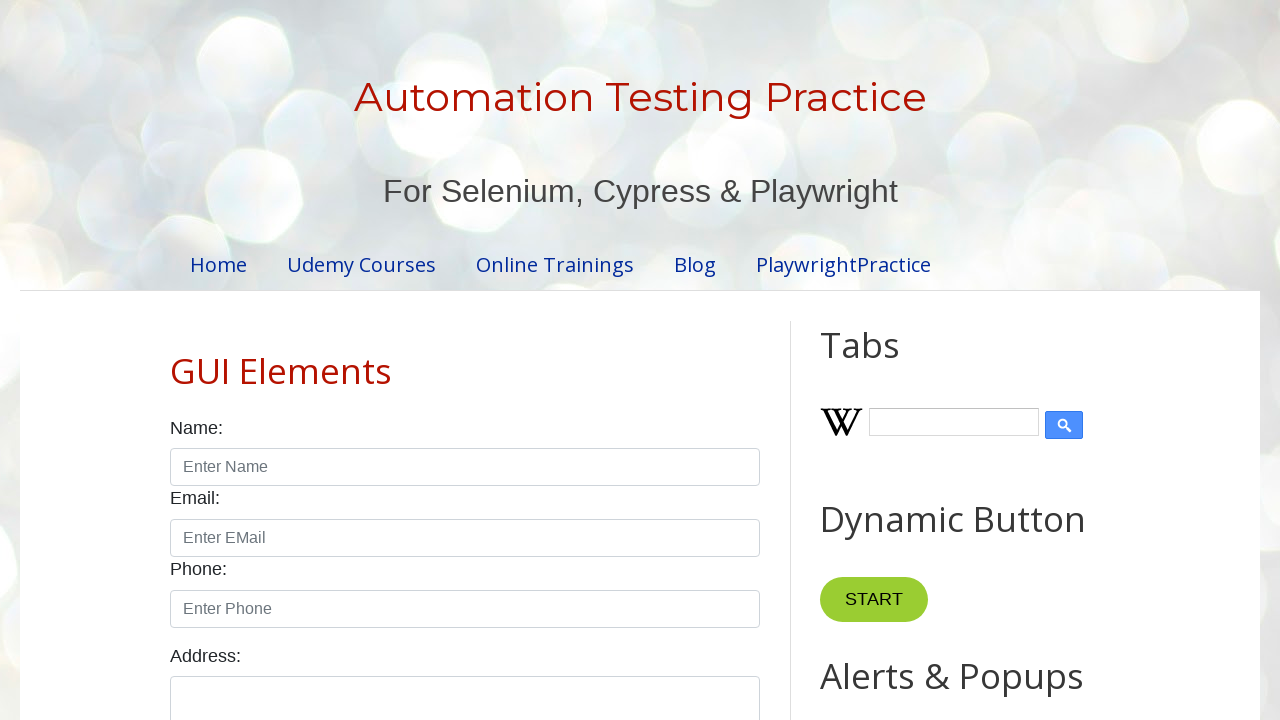

Retrieved href attribute from link: https://www.pavantestingtools.com/
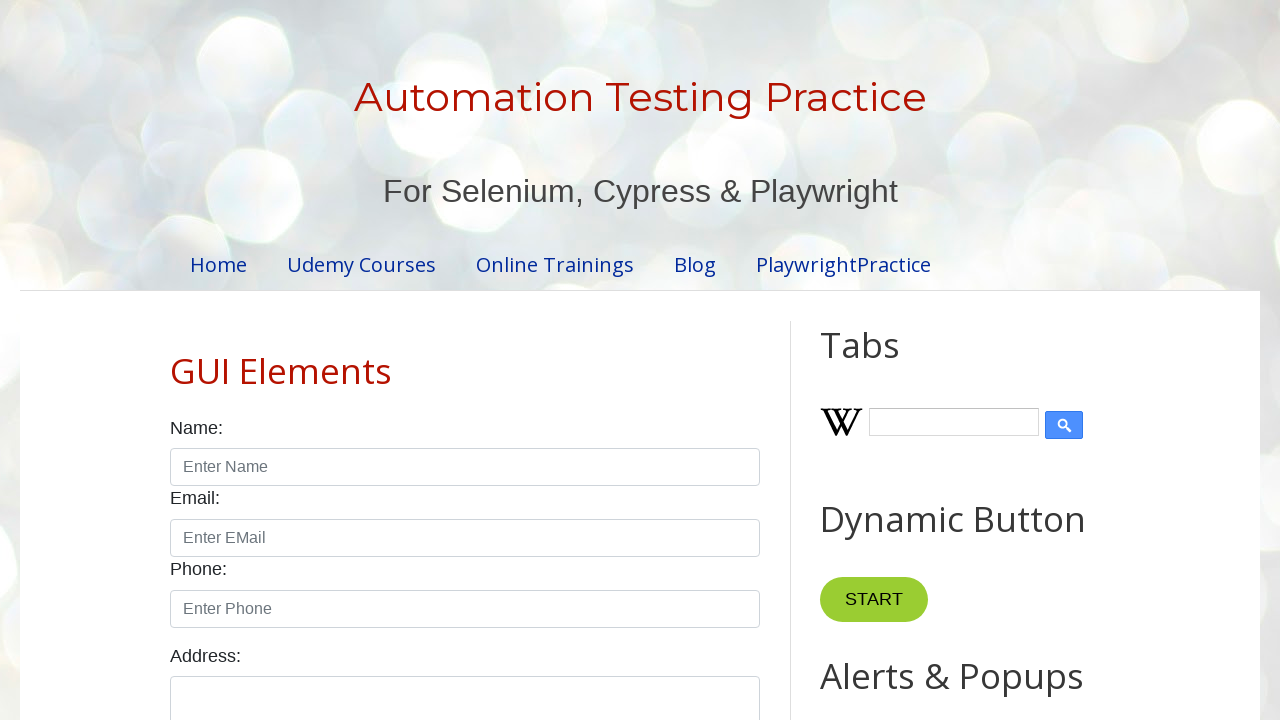

Verified accessible link: https://www.pavantestingtools.com/
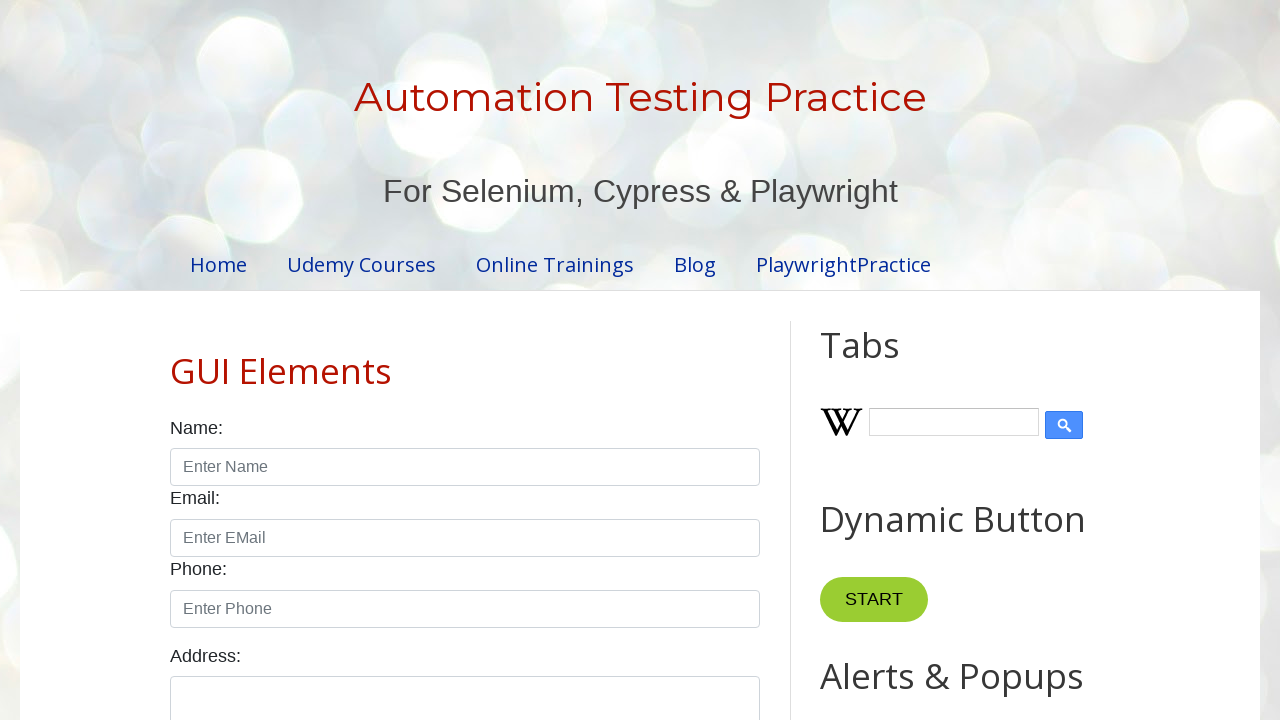

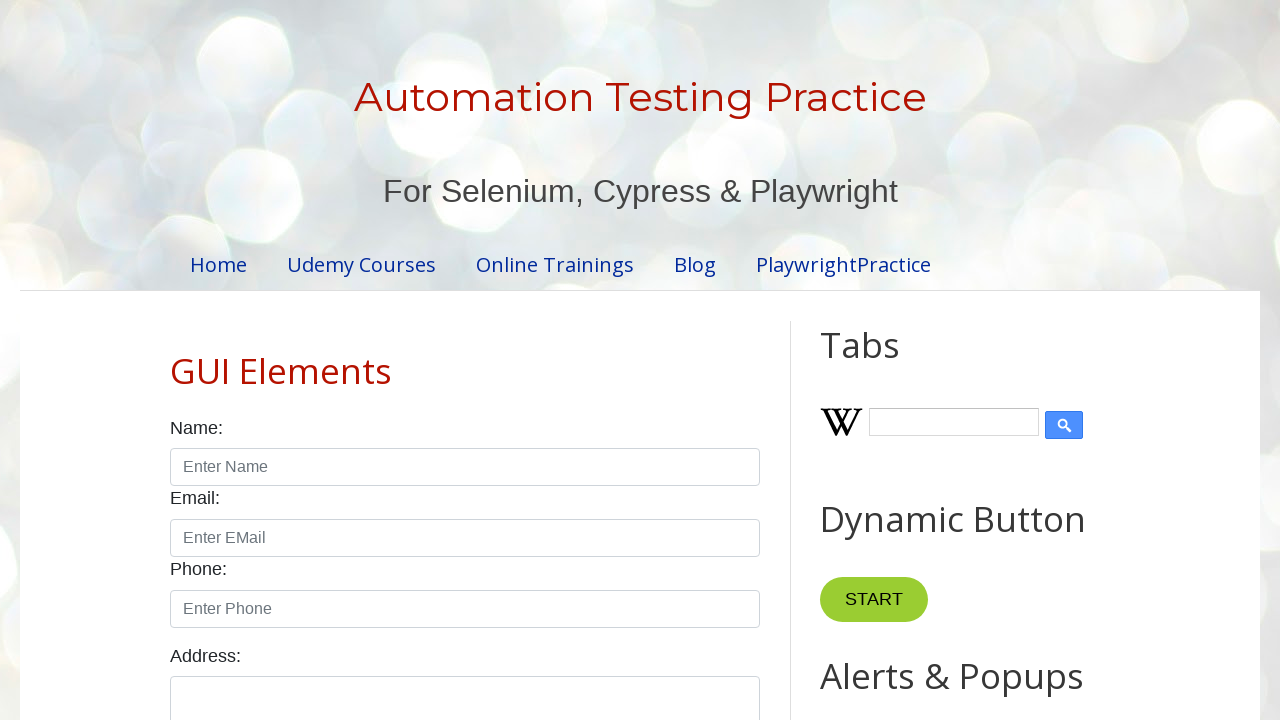